Fills out a JotForm reservation form multiple times with different user data including names, emails, flight numbers and requirements

Starting URL: https://form.jotform.com/230504787541659

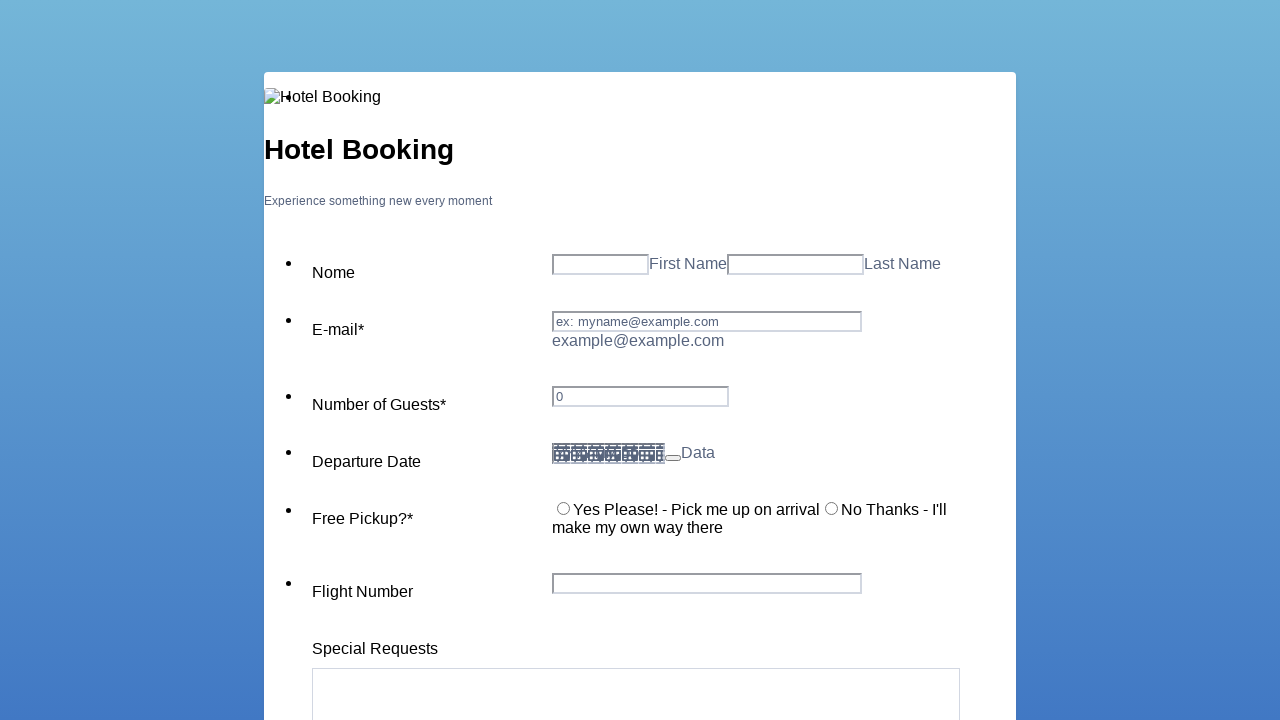

JotForm reservation form loaded and first name field is visible
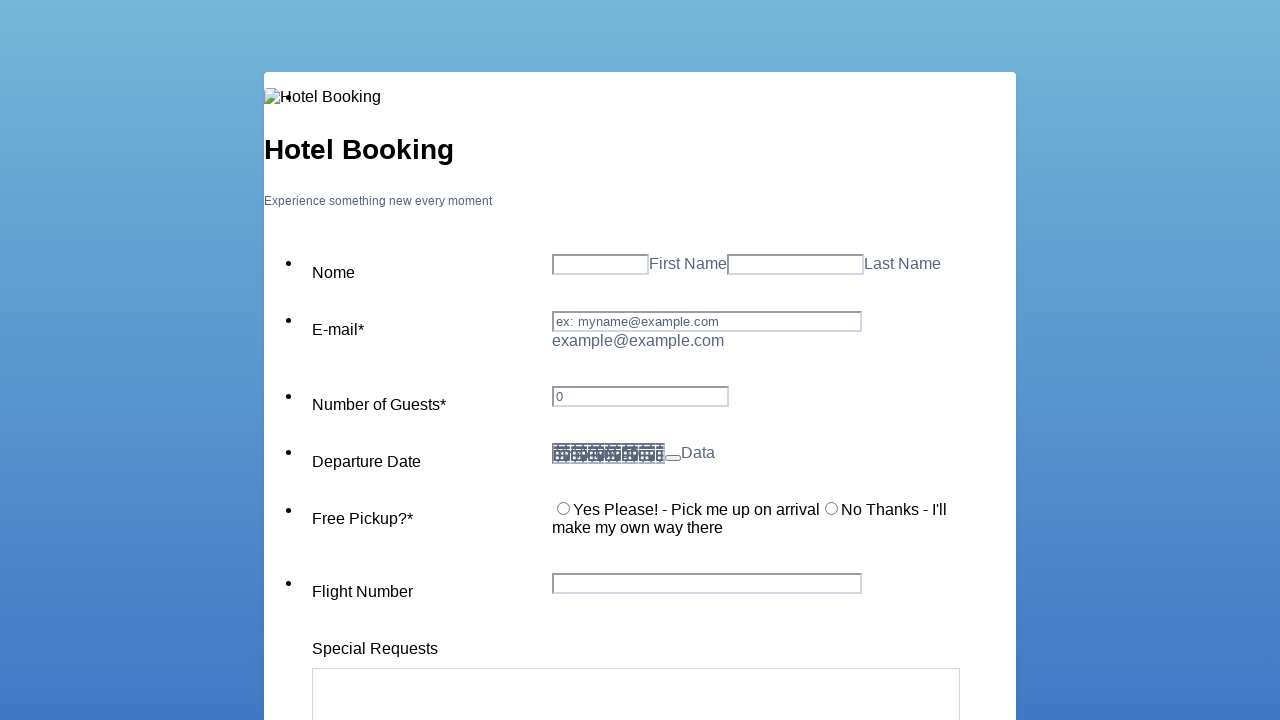

Filled first name field with 'João' (submission 1/8) on #first_105
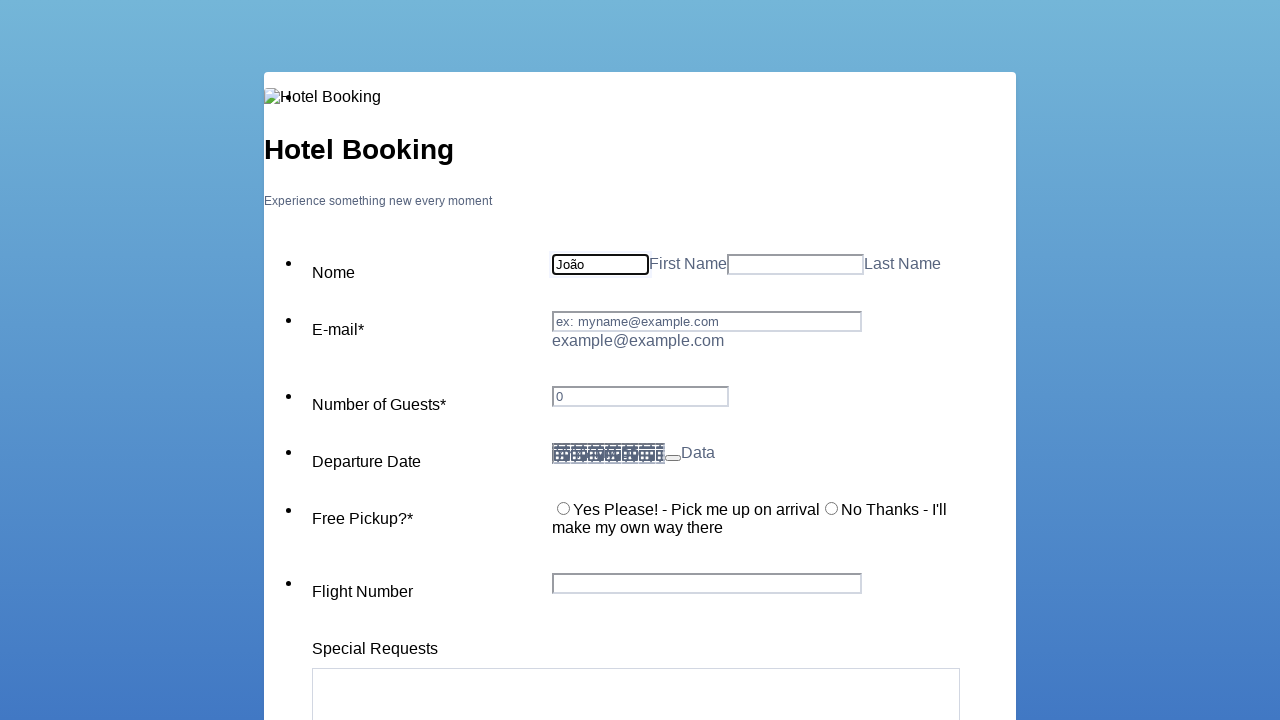

Filled last name field with 'Silveira' on #last_105
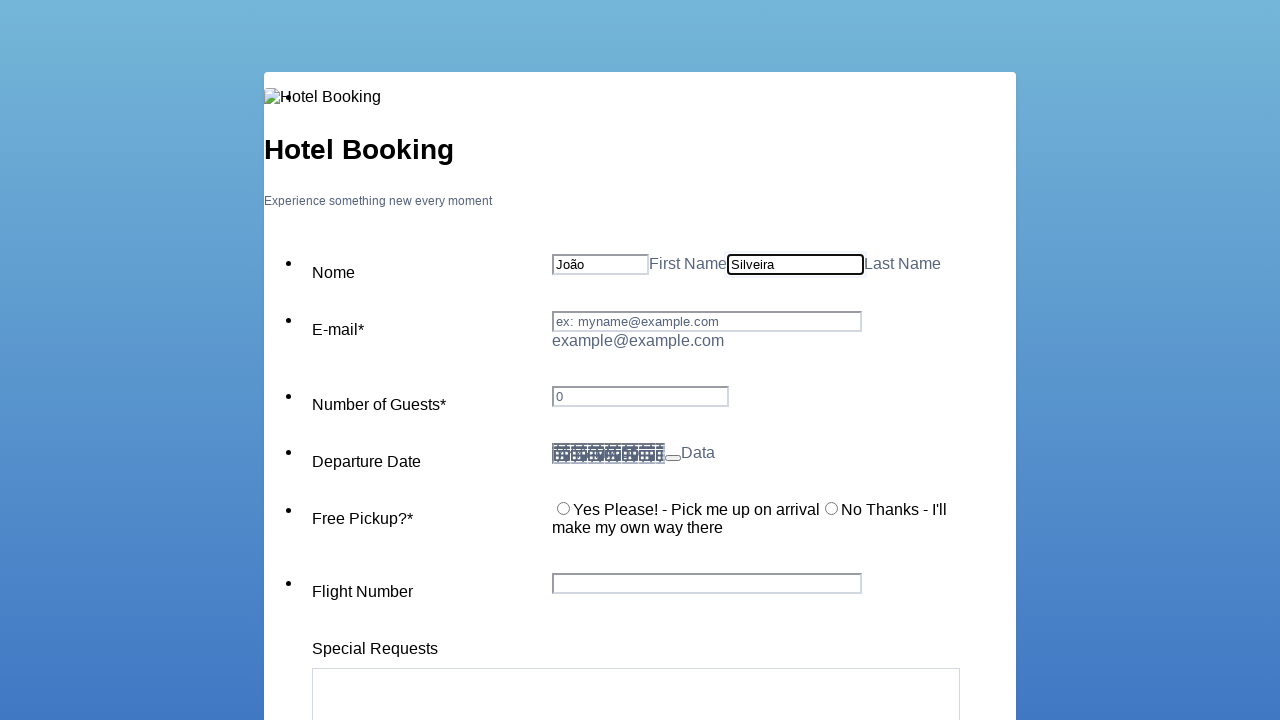

Filled email field with 'joao.silveira@example.com' on #input_17
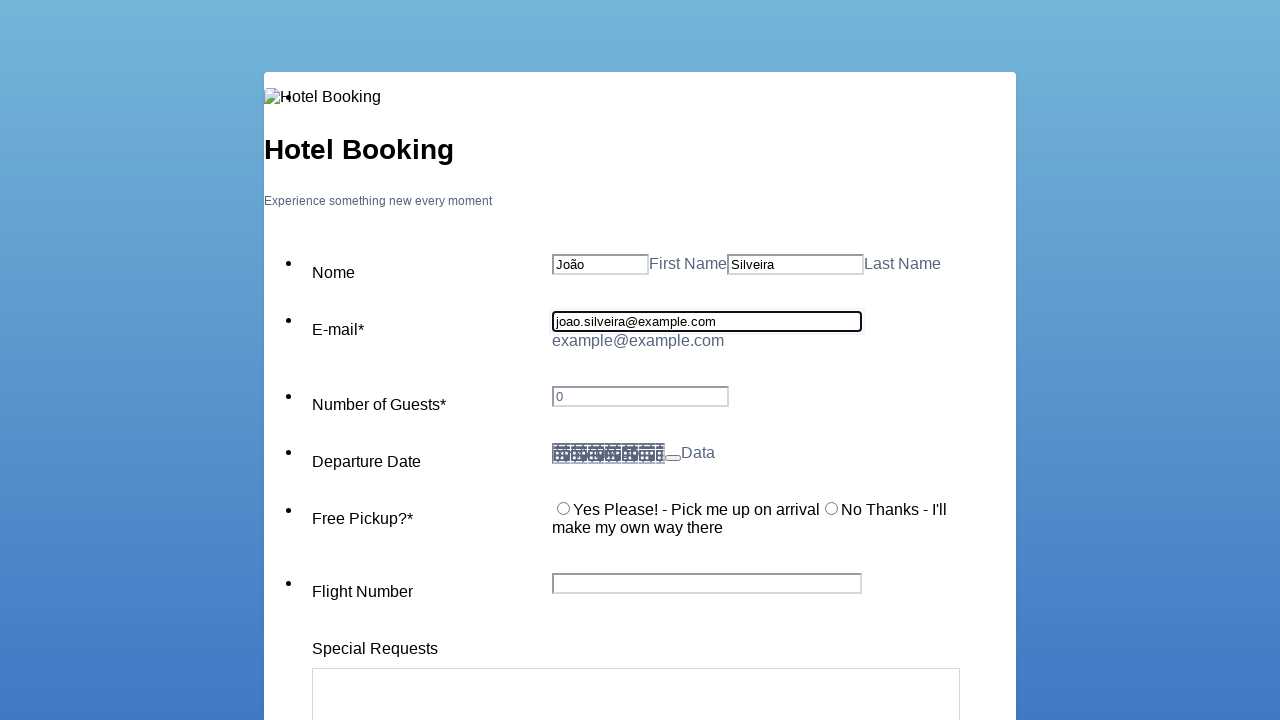

Filled flight number field with '569360' on #input_28
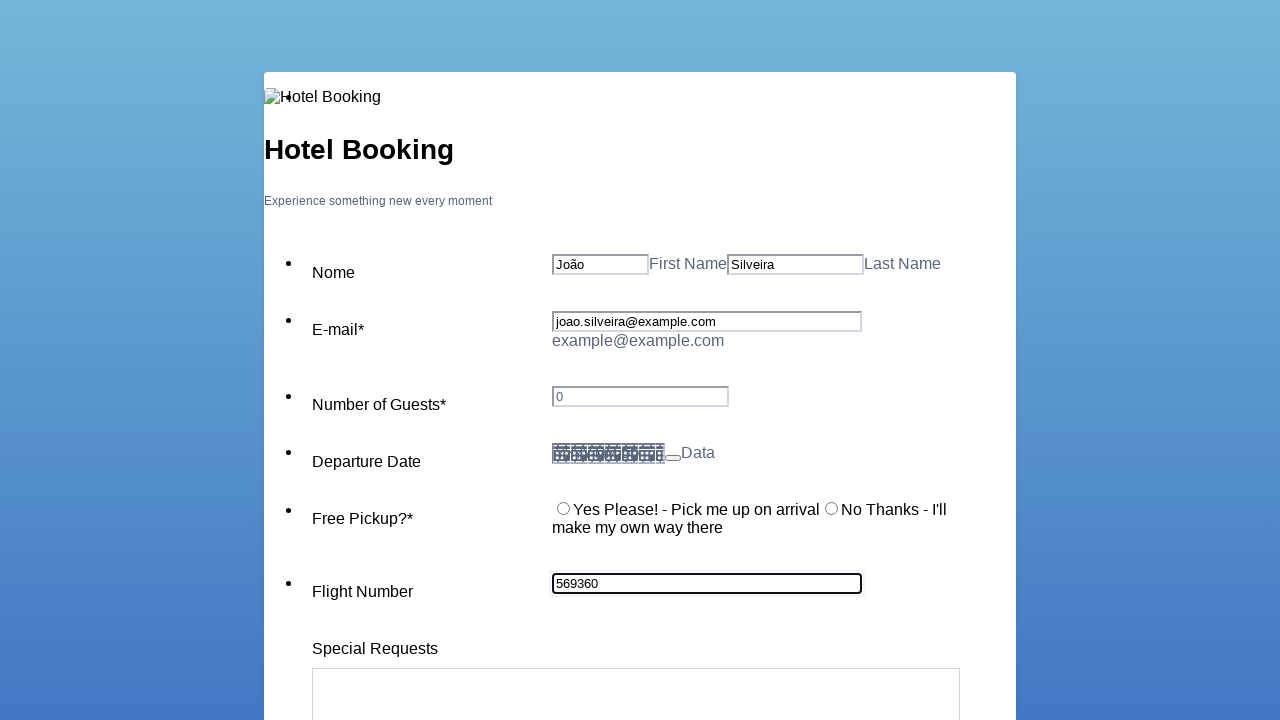

Filled special requirements field with 'Sem requisitos especiais' on #input_30
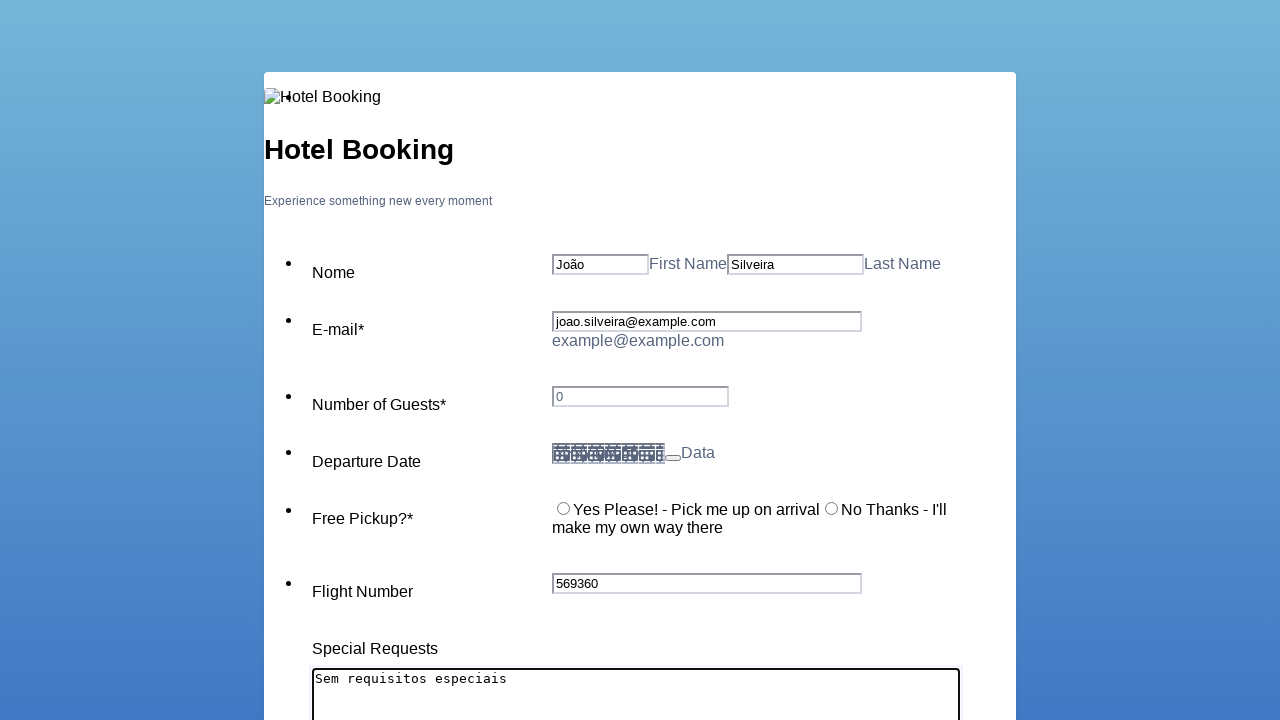

Clicked submit button to submit reservation form (submission 1/8) at (354, 660) on #input_2
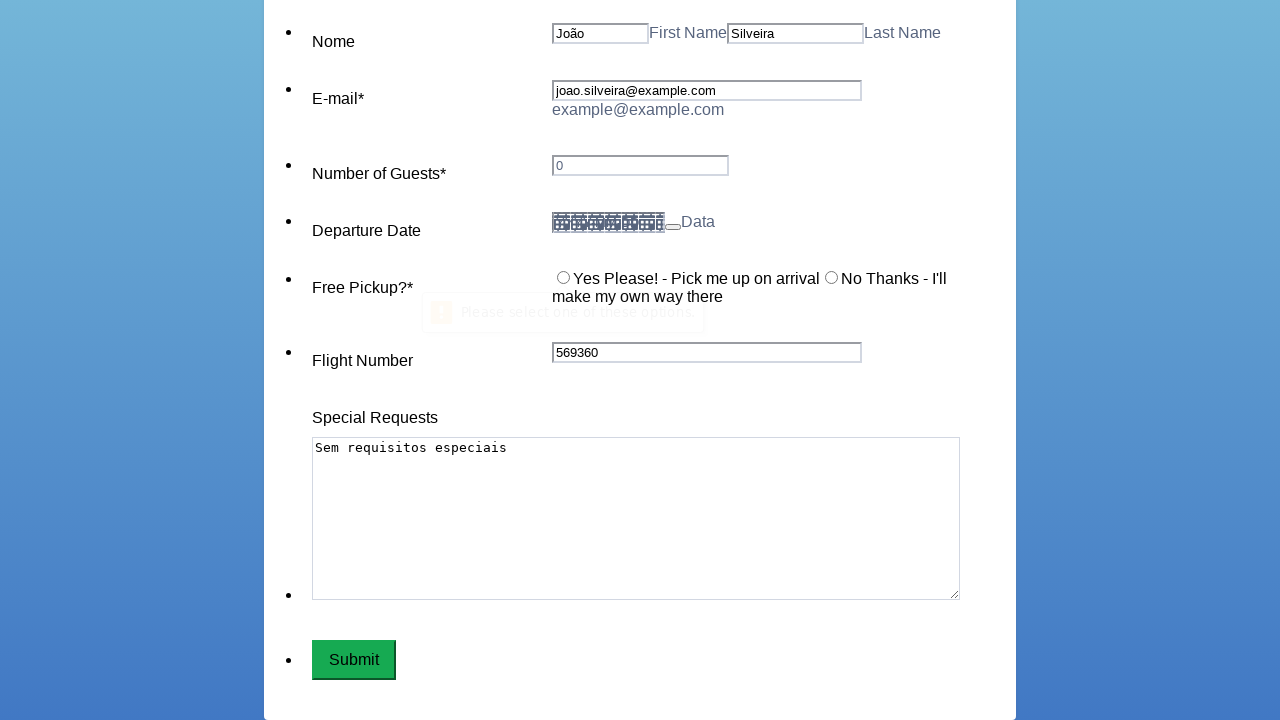

Waited 2 seconds for form to reset before next submission
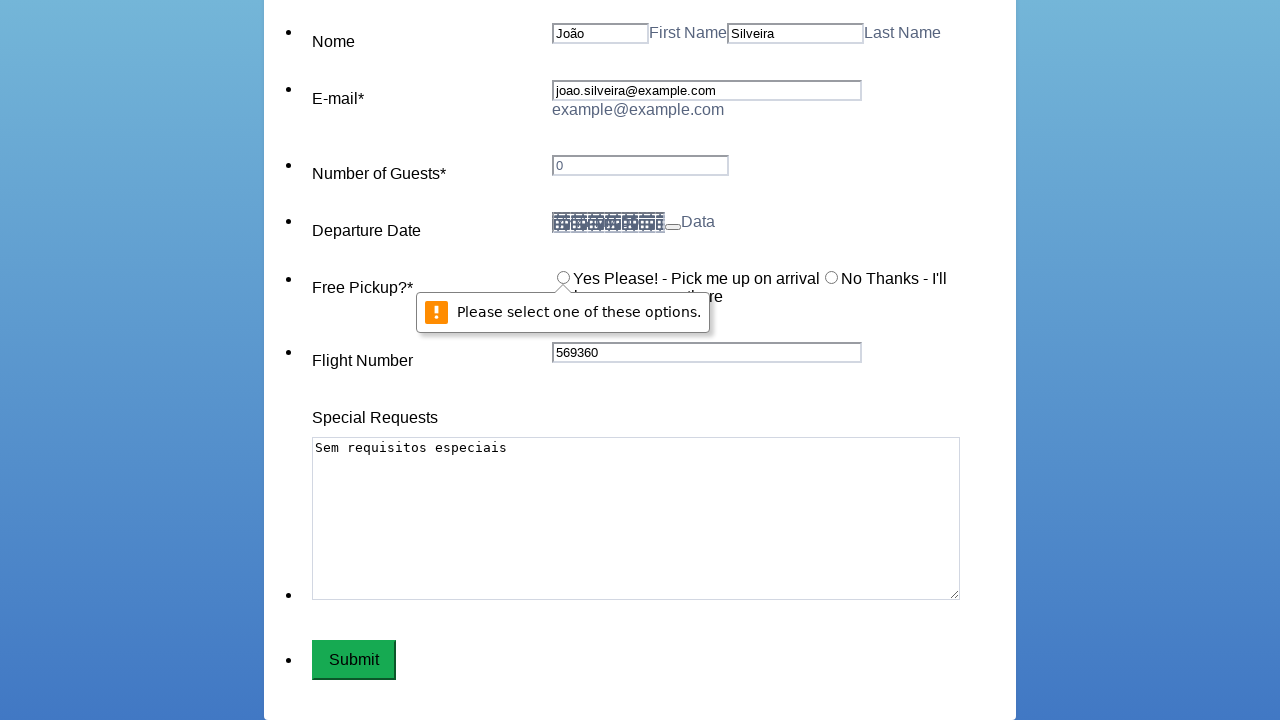

Filled first name field with 'Carlos' (submission 2/8) on #first_105
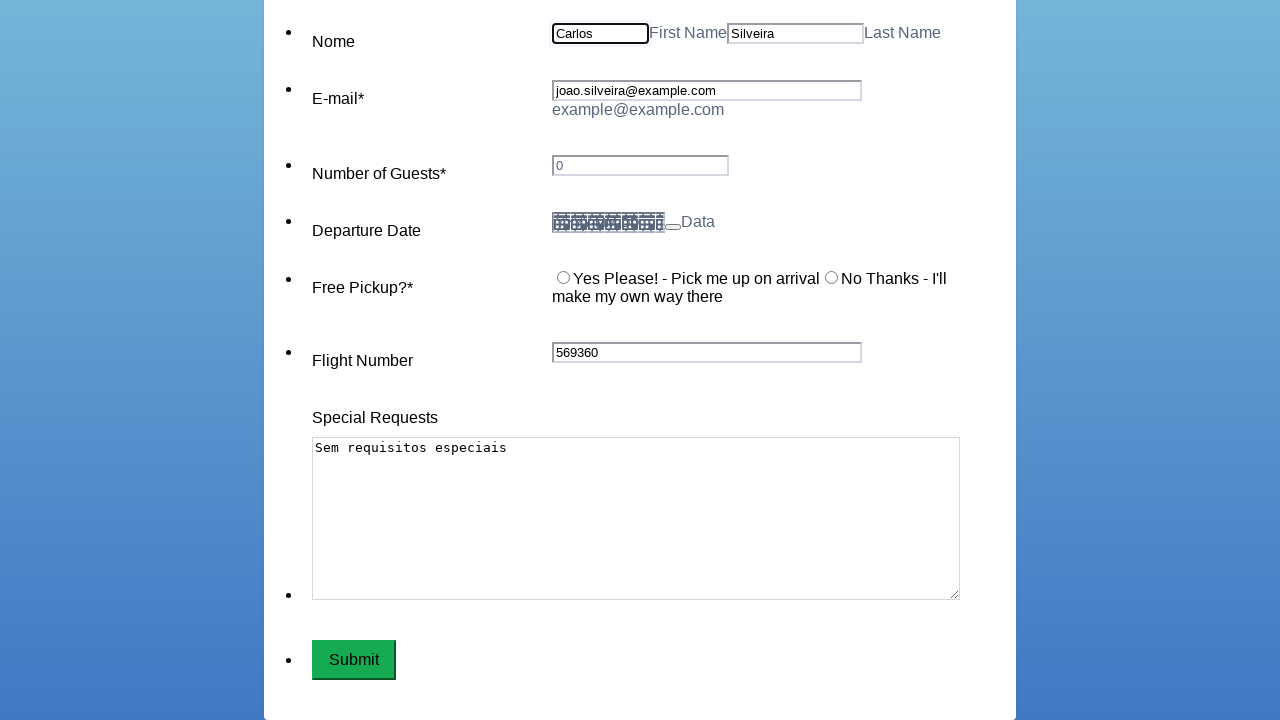

Filled last name field with 'Silva' on #last_105
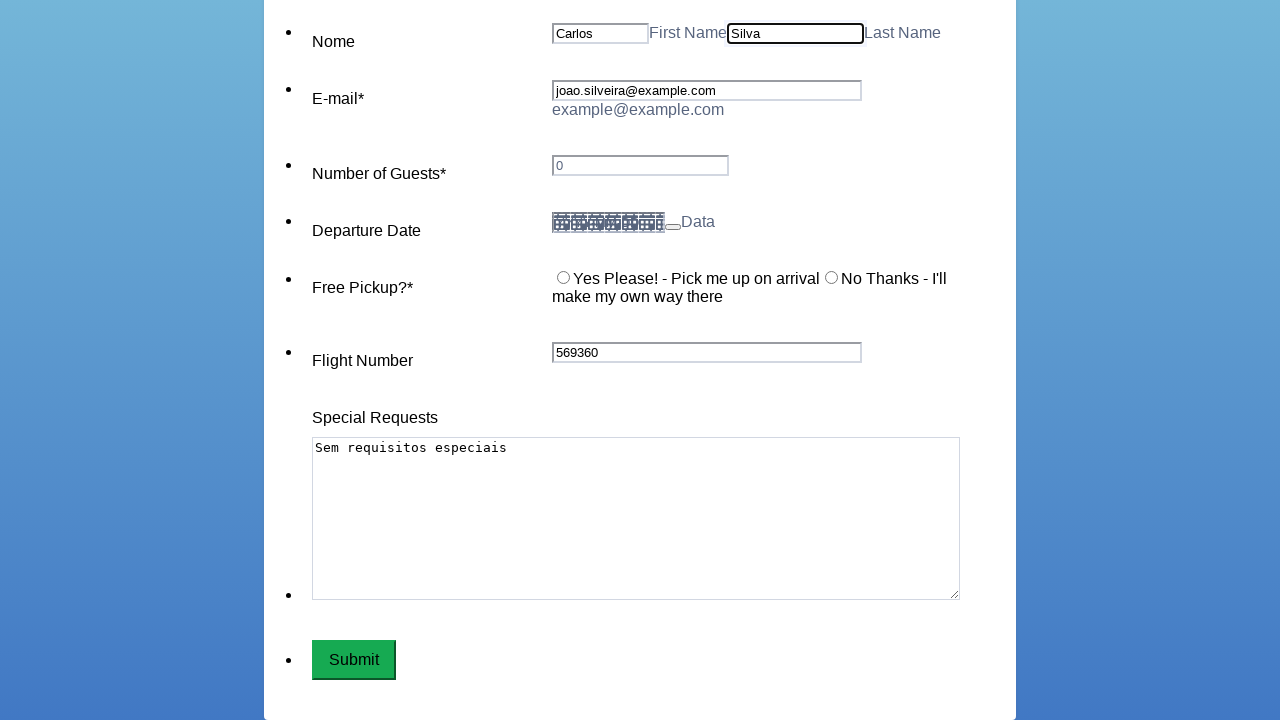

Filled email field with 'carlos.silva@example.com' on #input_17
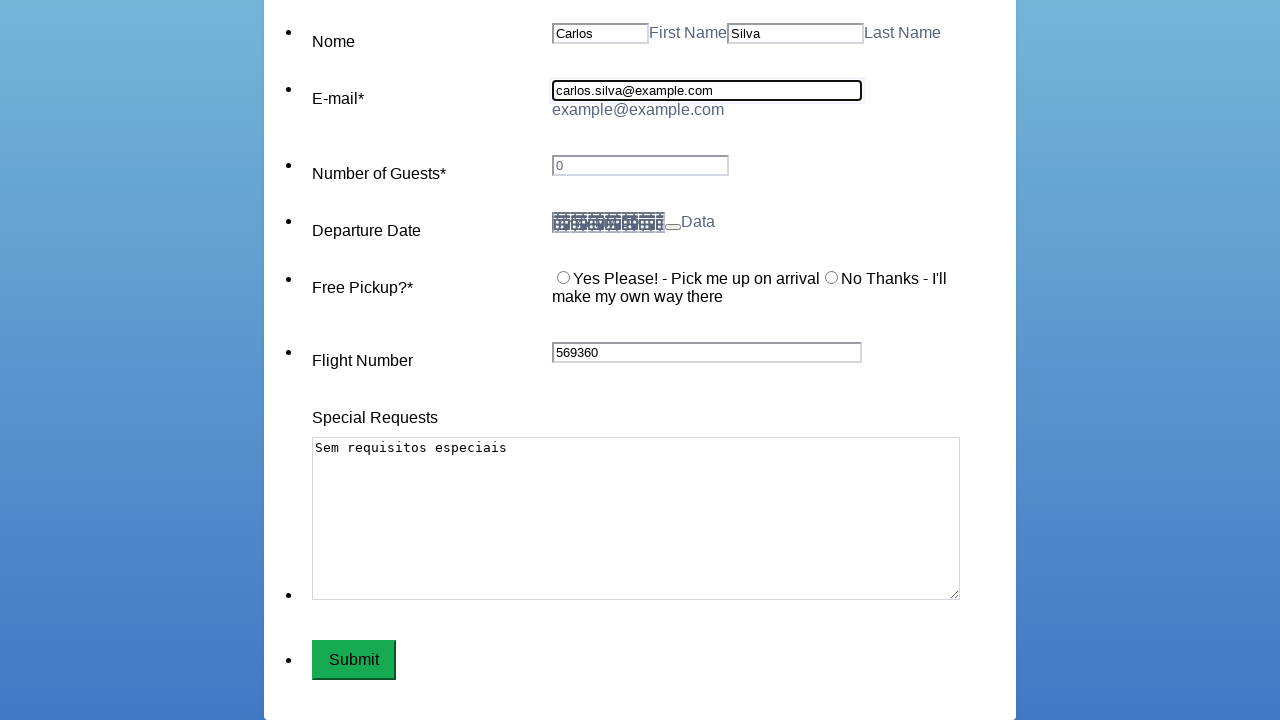

Filled flight number field with '711065' on #input_28
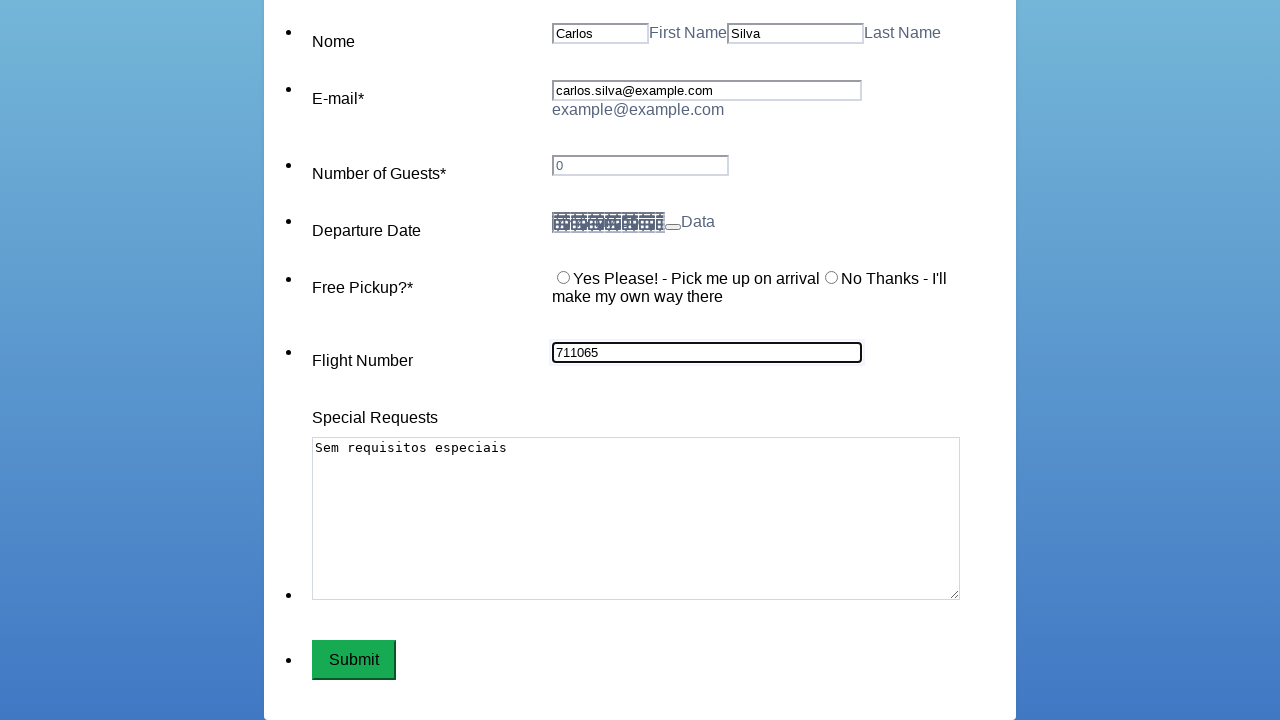

Filled special requirements field with 'Precisa de assistência' on #input_30
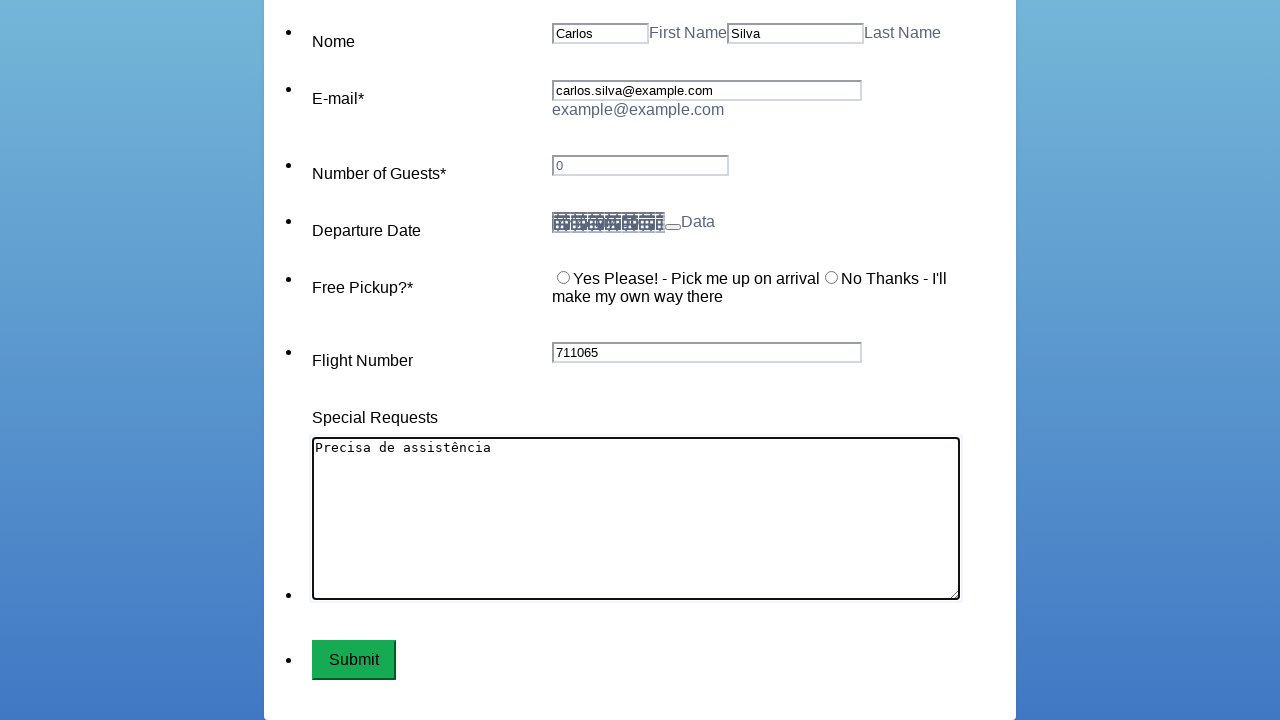

Clicked submit button to submit reservation form (submission 2/8) at (354, 660) on #input_2
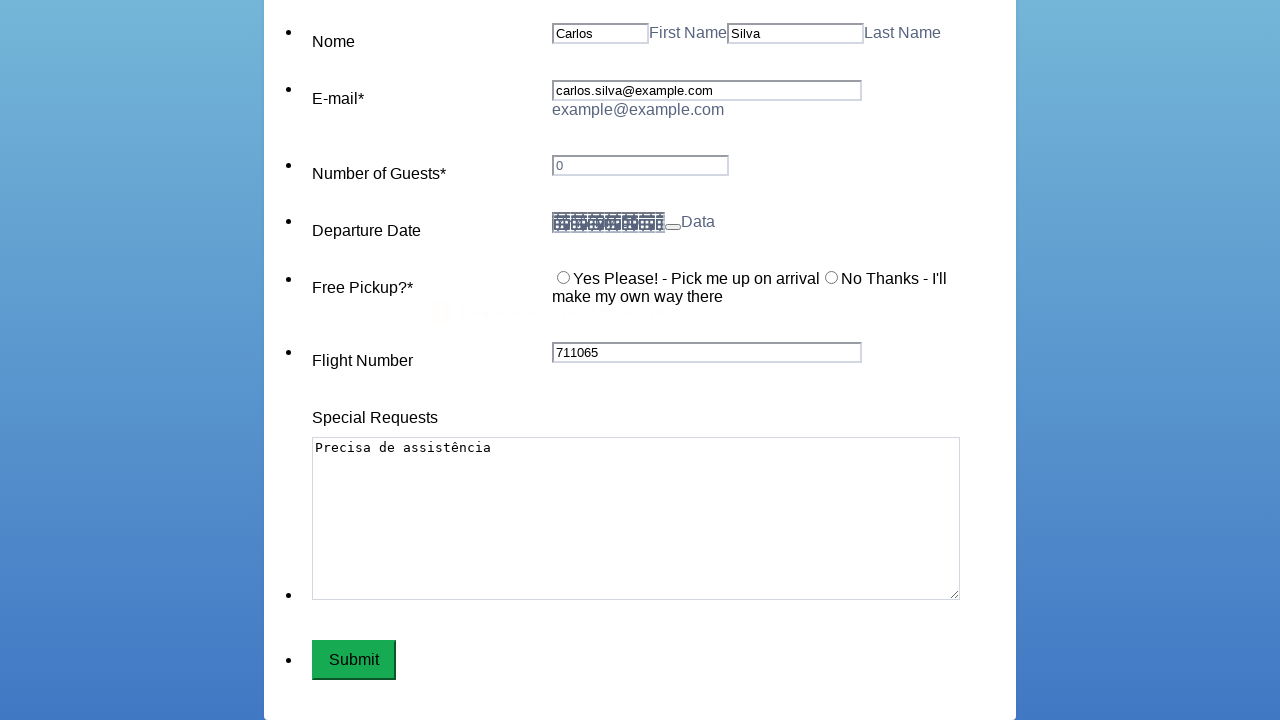

Waited 2 seconds for form to reset before next submission
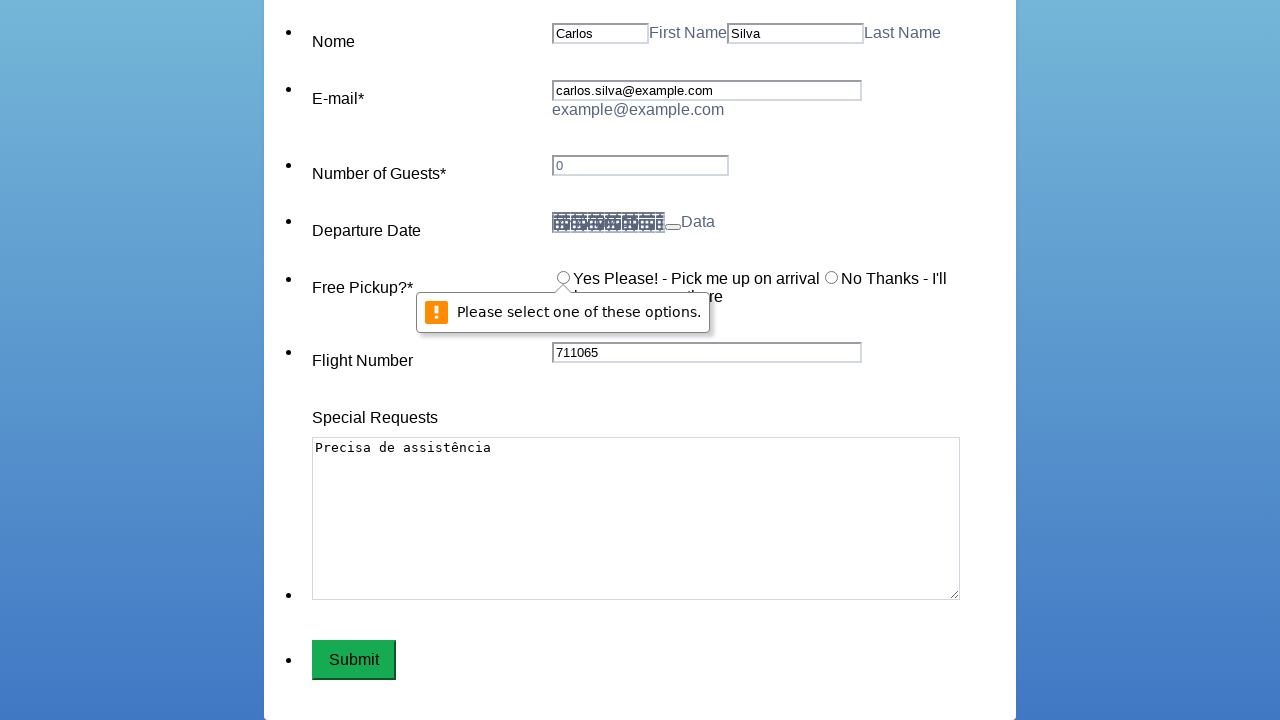

Filled first name field with 'André' (submission 3/8) on #first_105
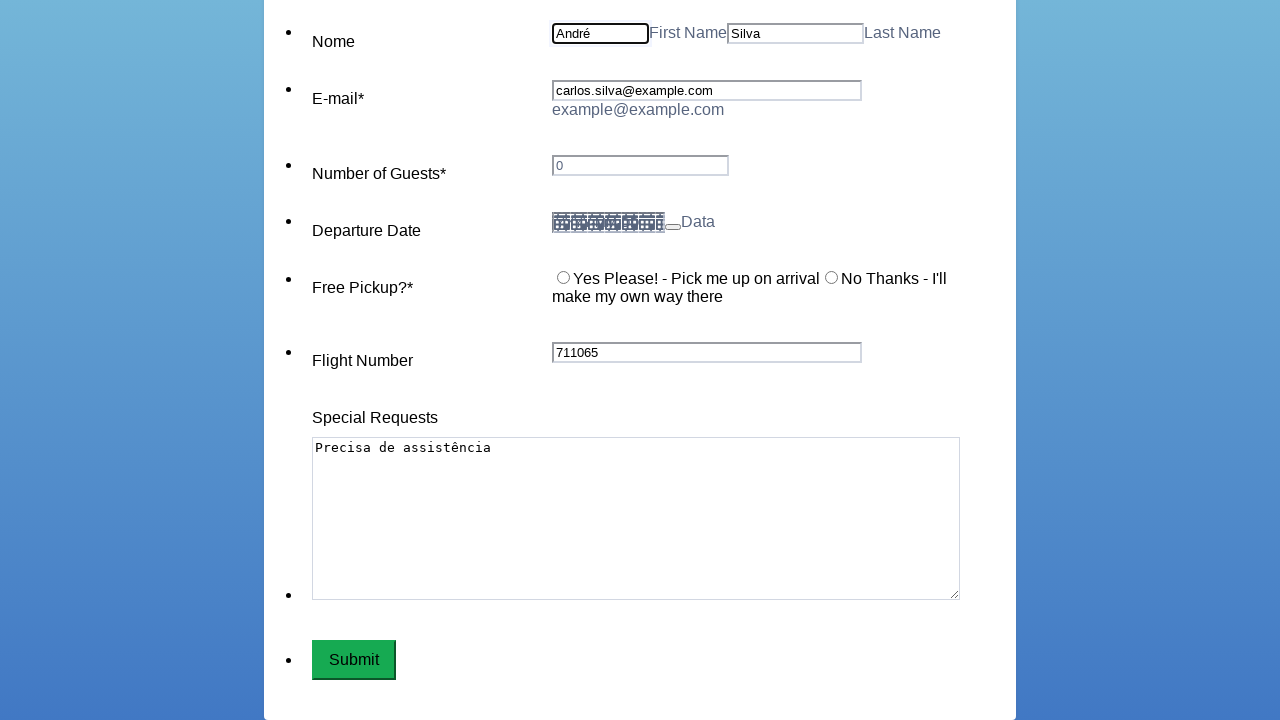

Filled last name field with 'Santos' on #last_105
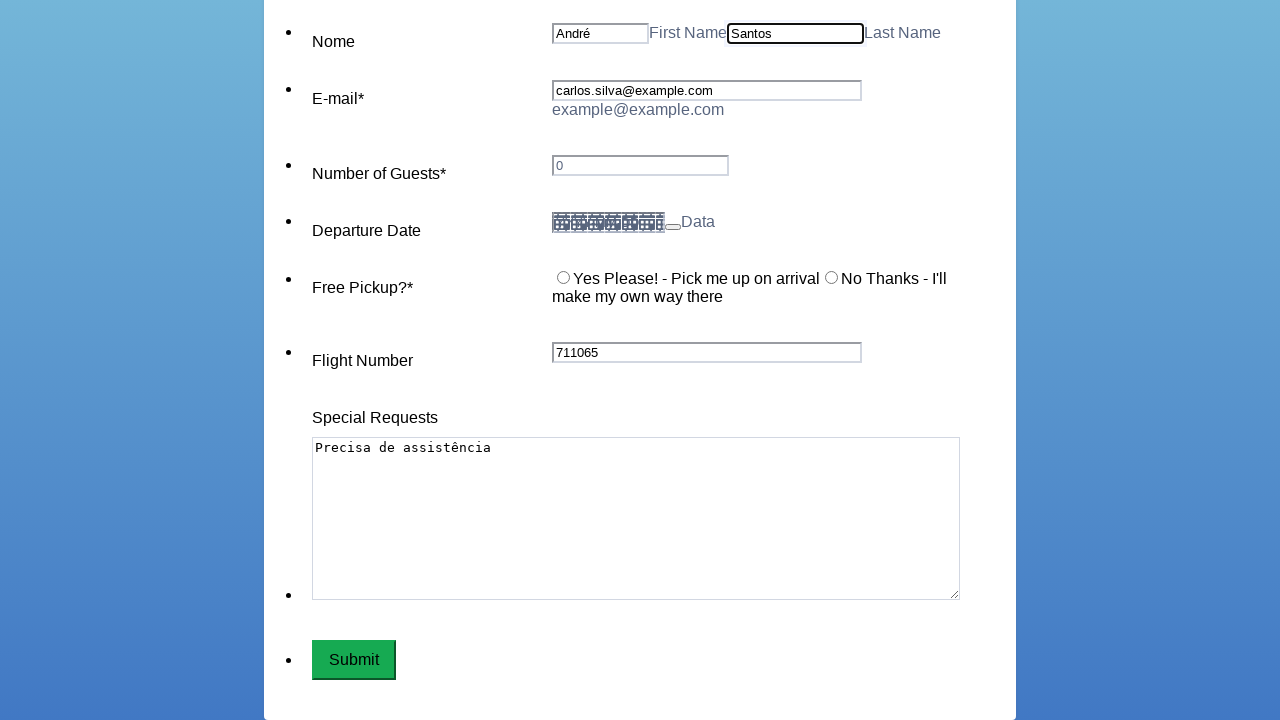

Filled email field with 'andre.santos@example.com' on #input_17
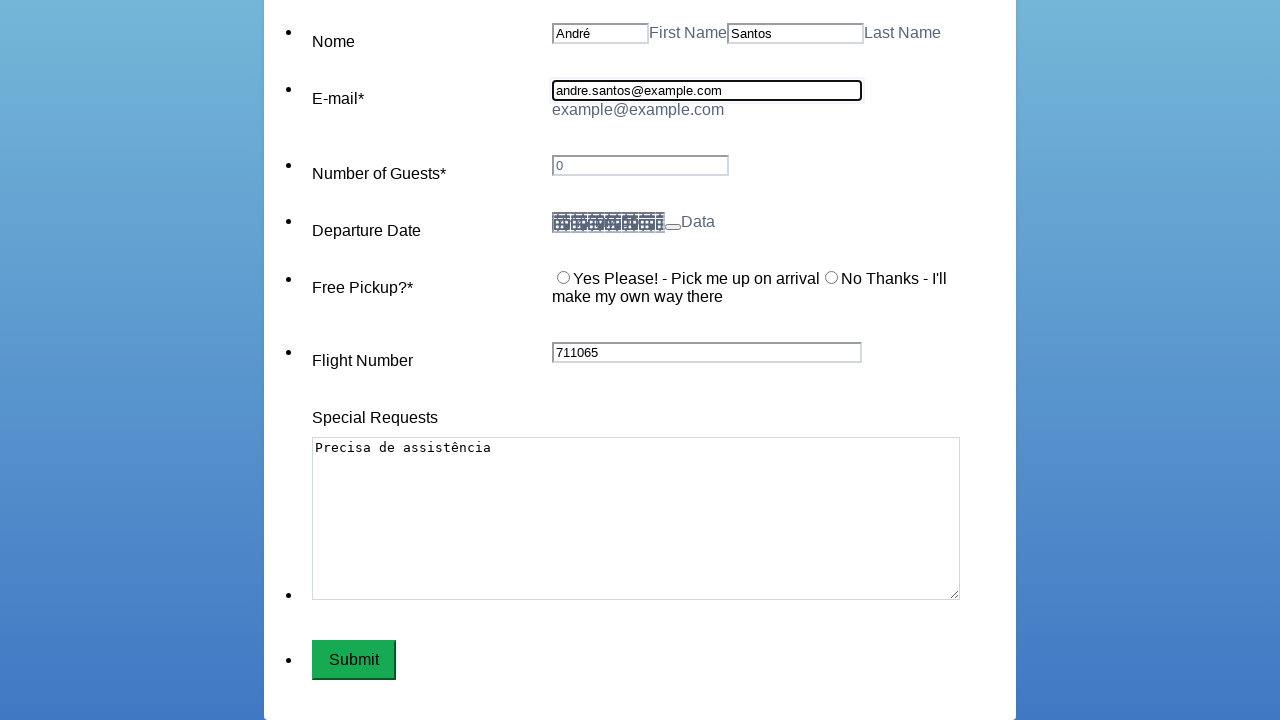

Filled flight number field with '315099' on #input_28
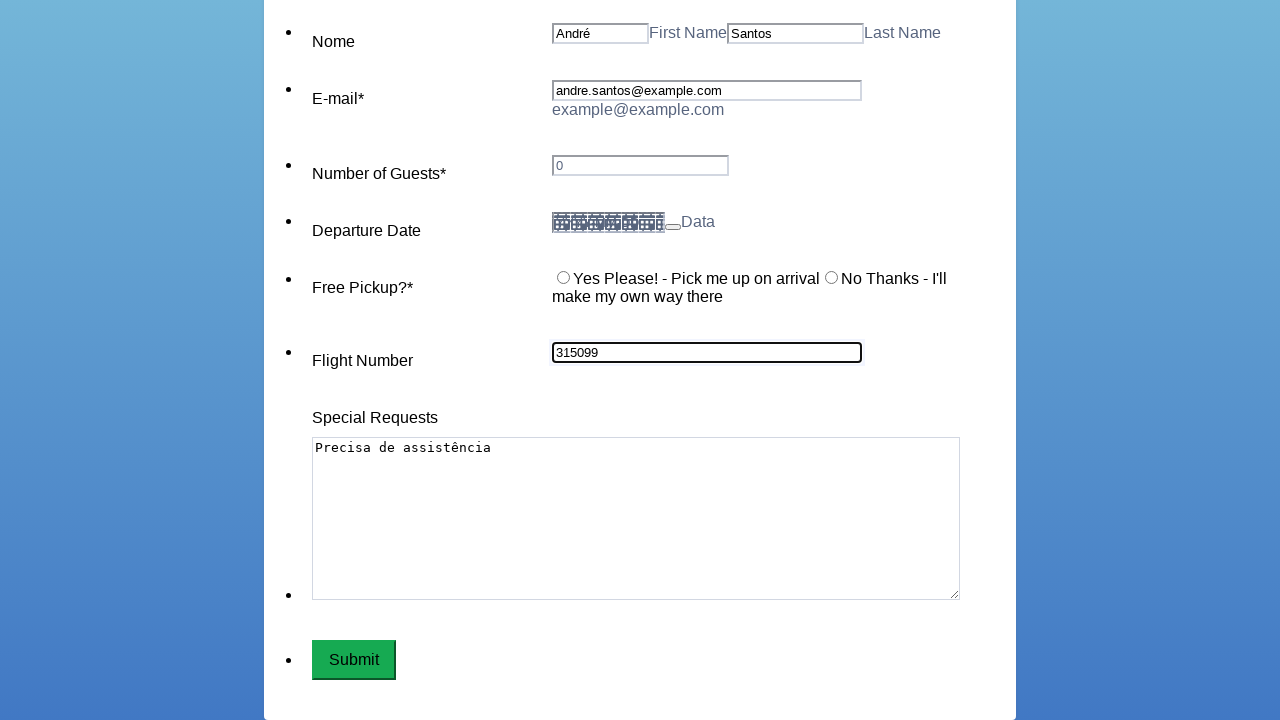

Filled special requirements field with 'Vegetariano' on #input_30
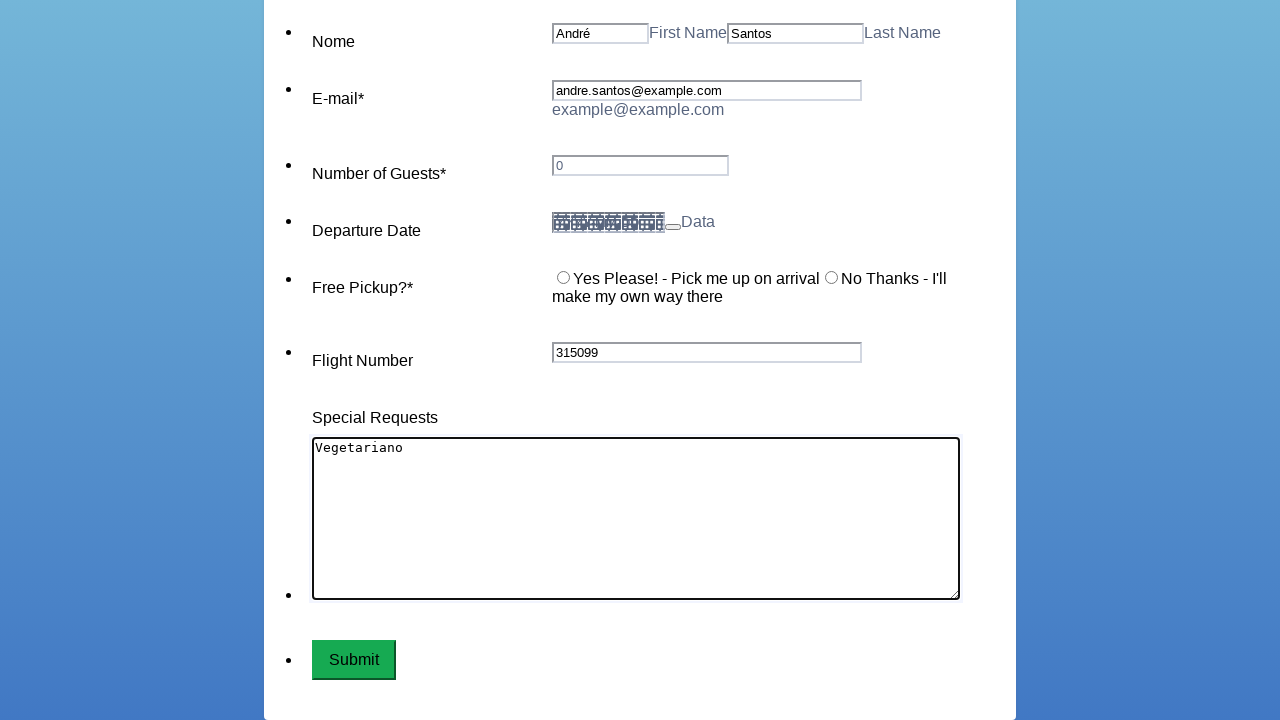

Clicked submit button to submit reservation form (submission 3/8) at (354, 660) on #input_2
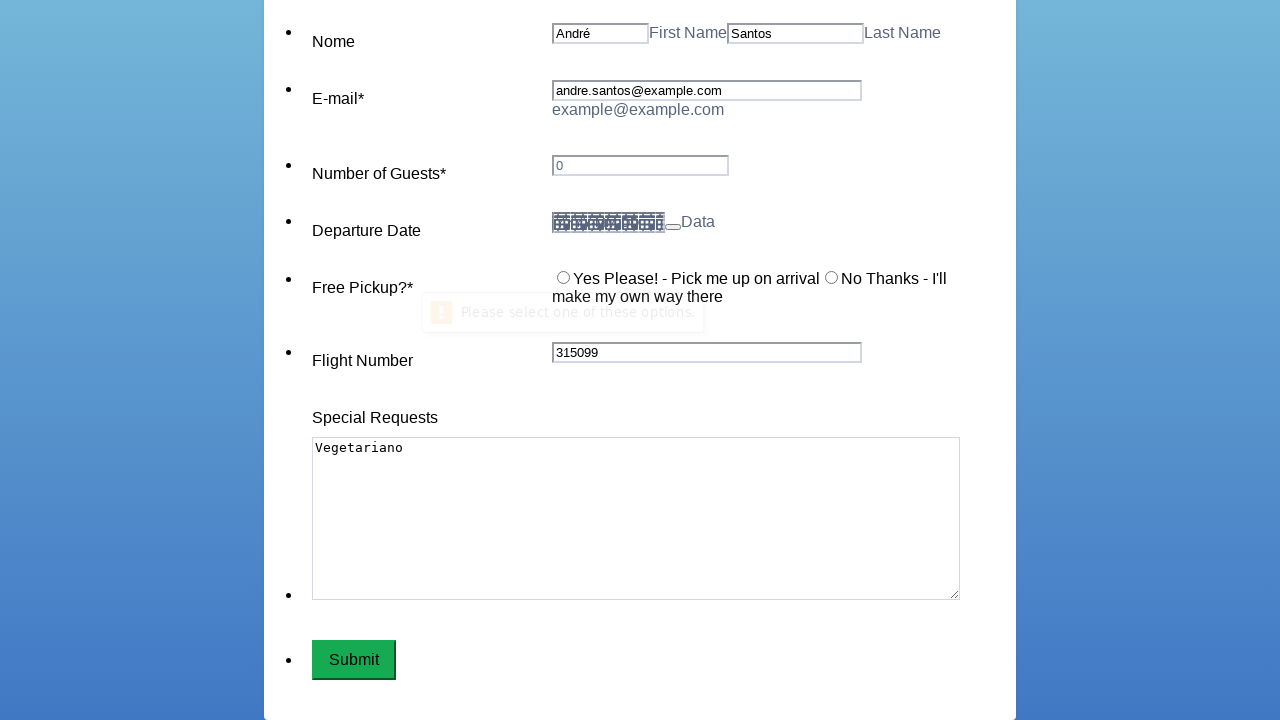

Waited 2 seconds for form to reset before next submission
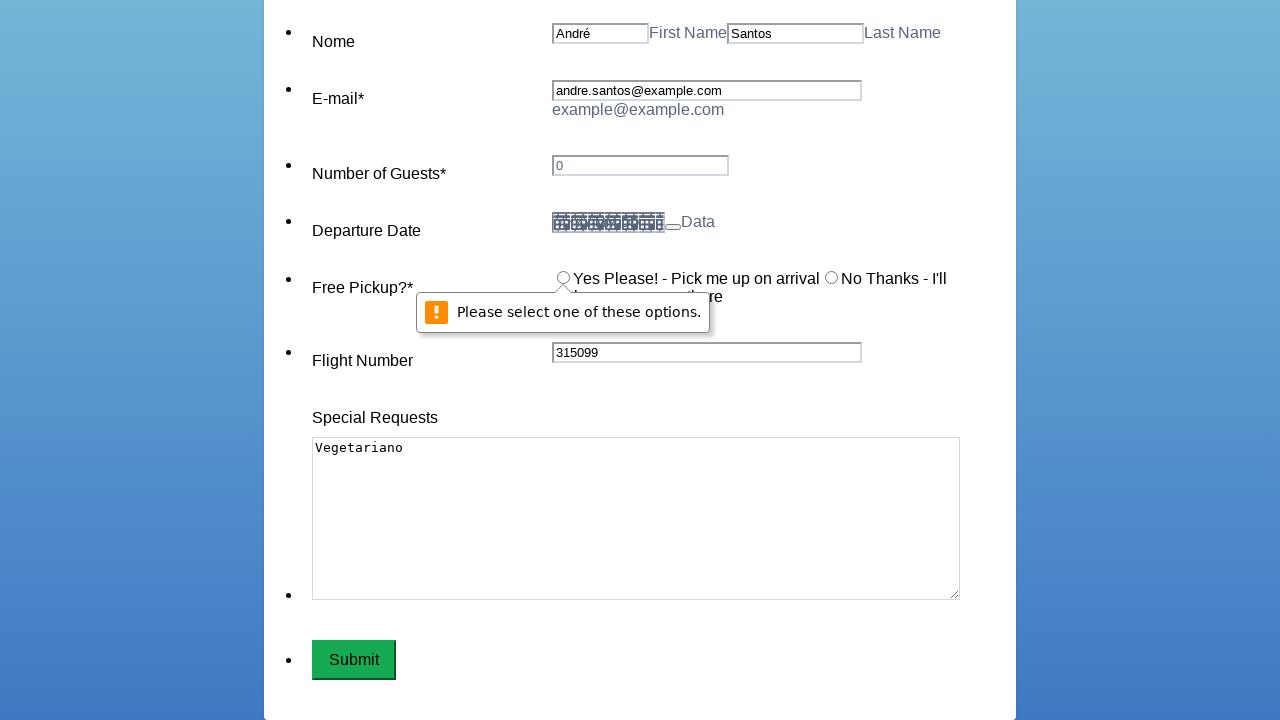

Filled first name field with 'Felipe' (submission 4/8) on #first_105
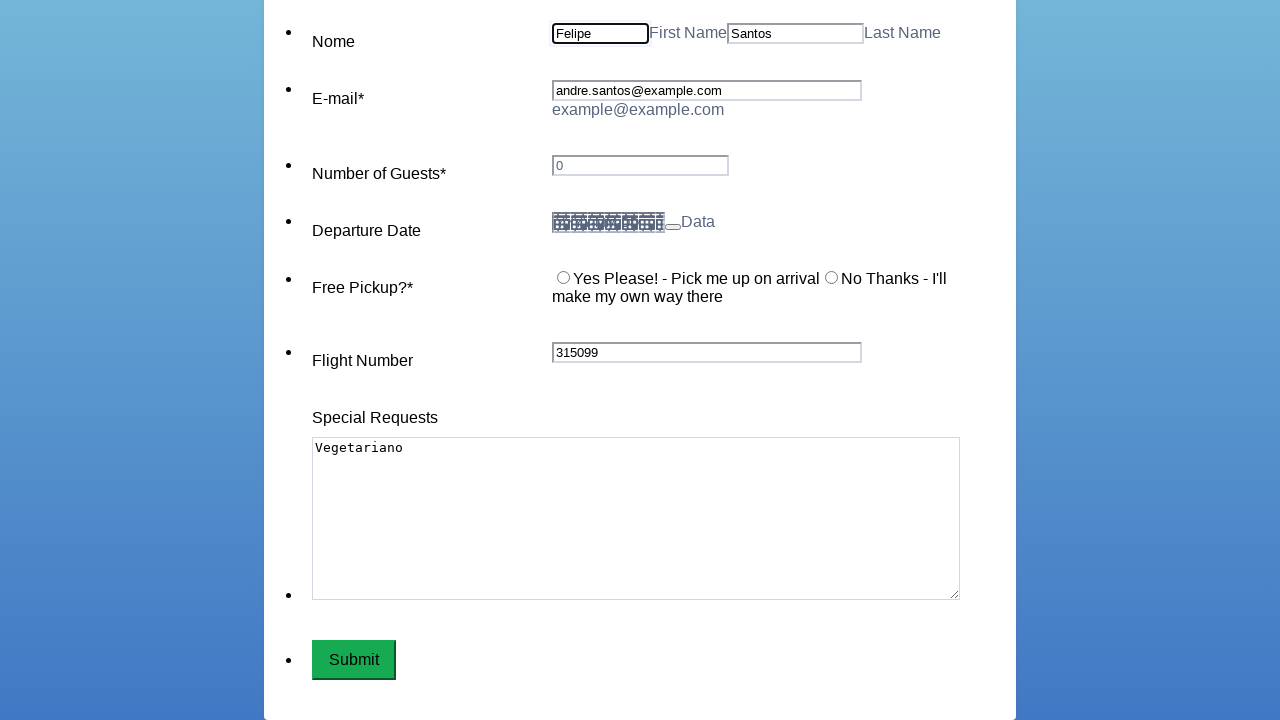

Filled last name field with 'Bragança' on #last_105
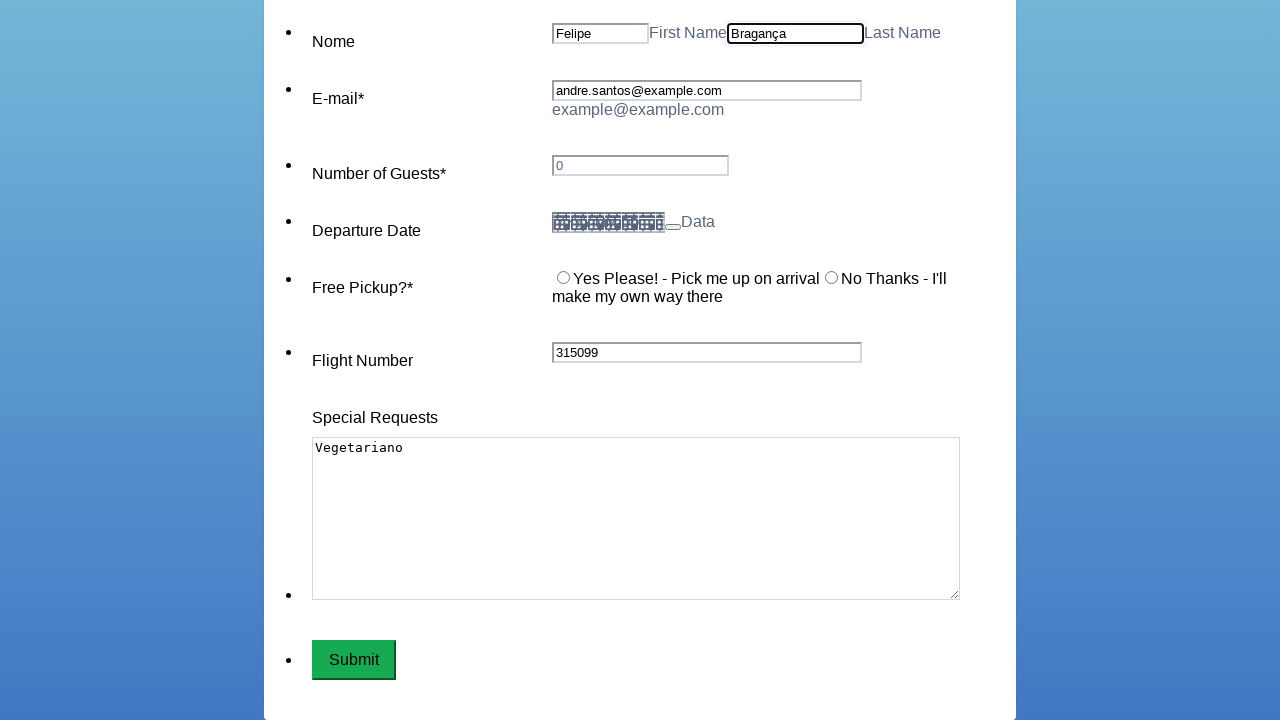

Filled email field with 'felipe.braganca@example.com' on #input_17
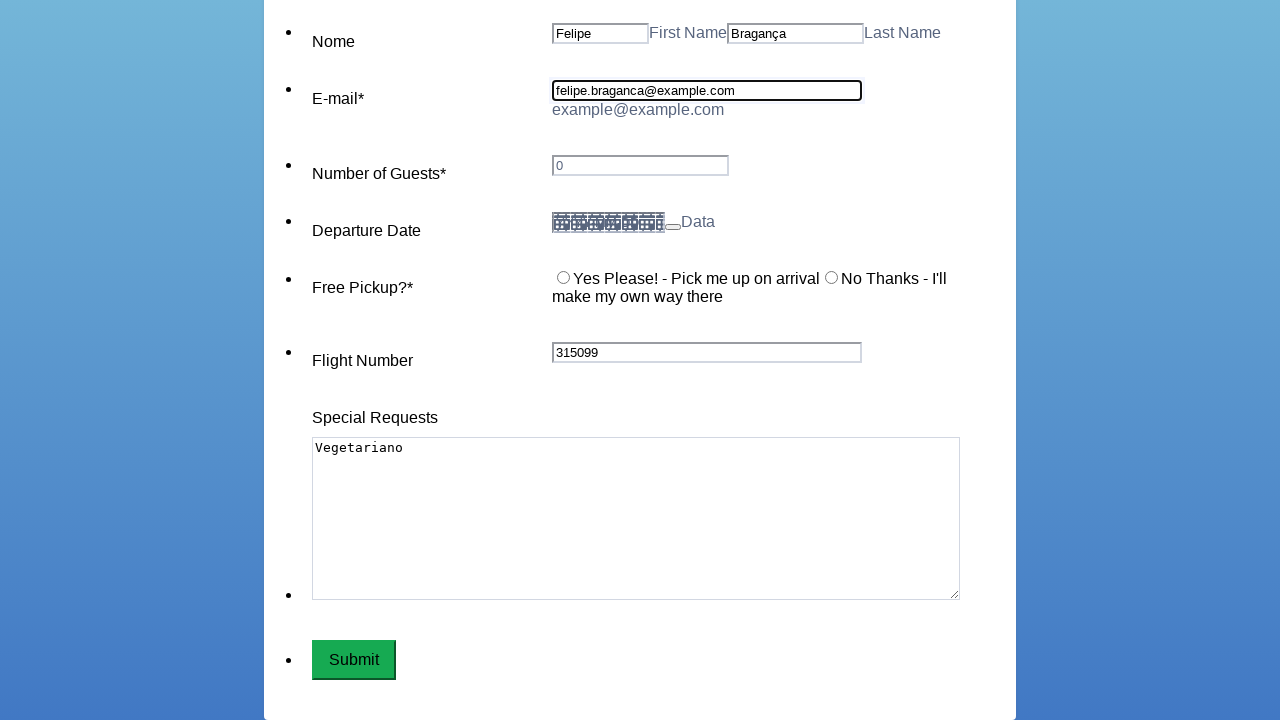

Filled flight number field with '191524' on #input_28
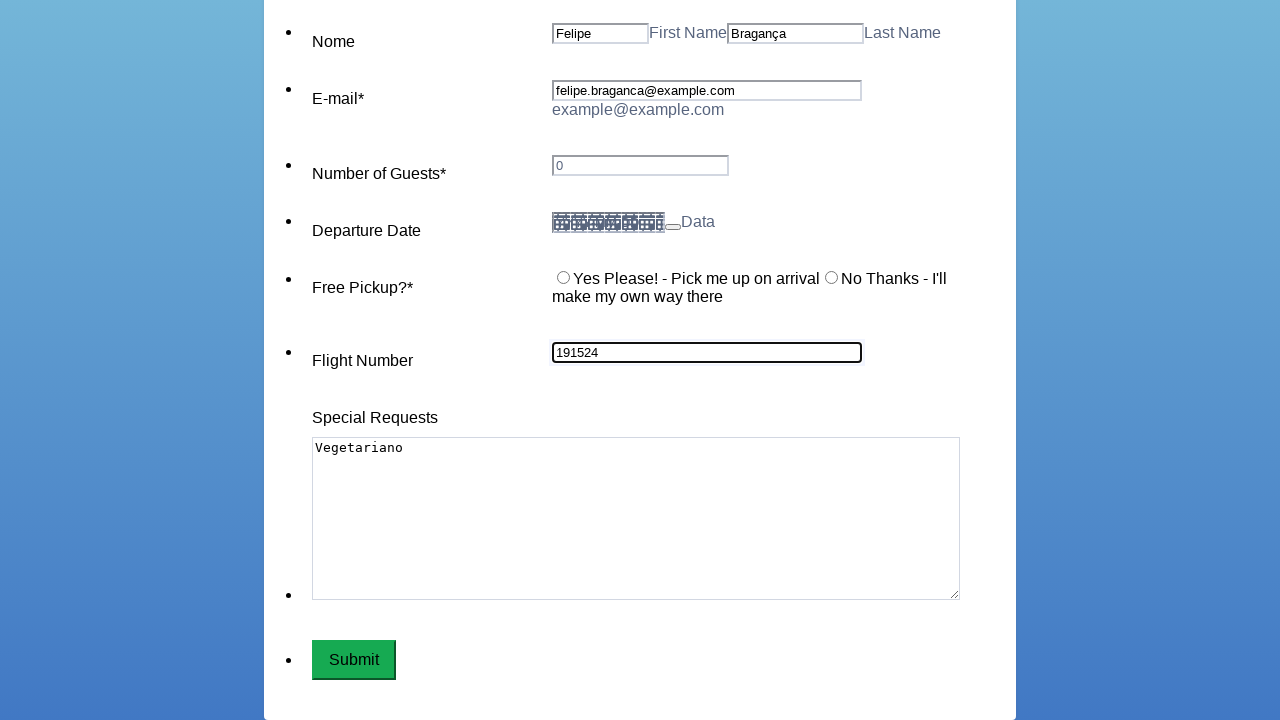

Filled special requirements field with 'Sem glúten' on #input_30
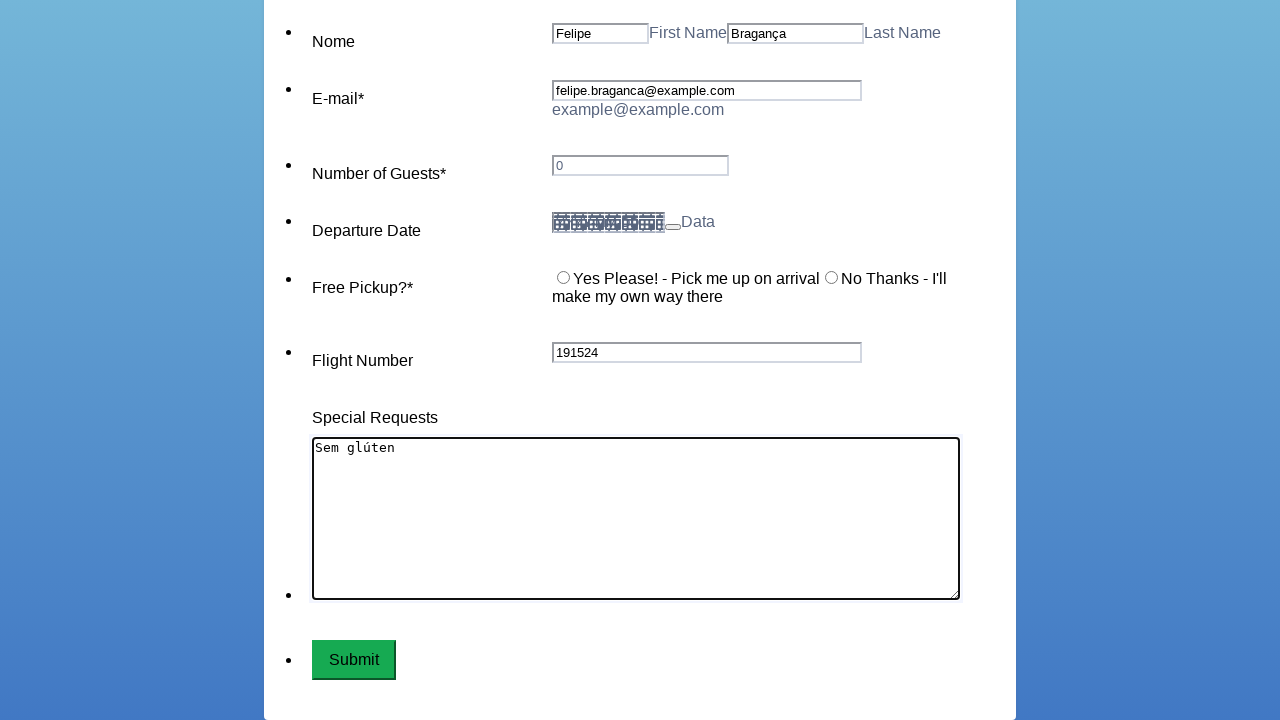

Clicked submit button to submit reservation form (submission 4/8) at (354, 660) on #input_2
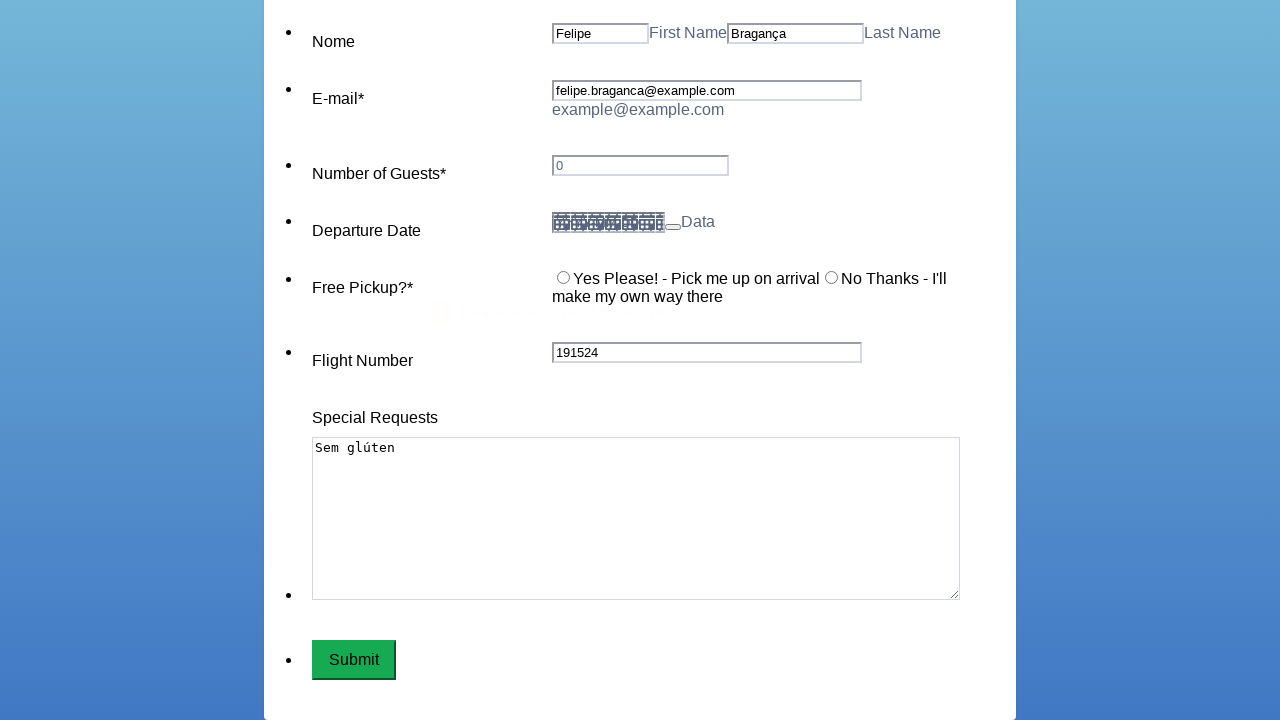

Waited 2 seconds for form to reset before next submission
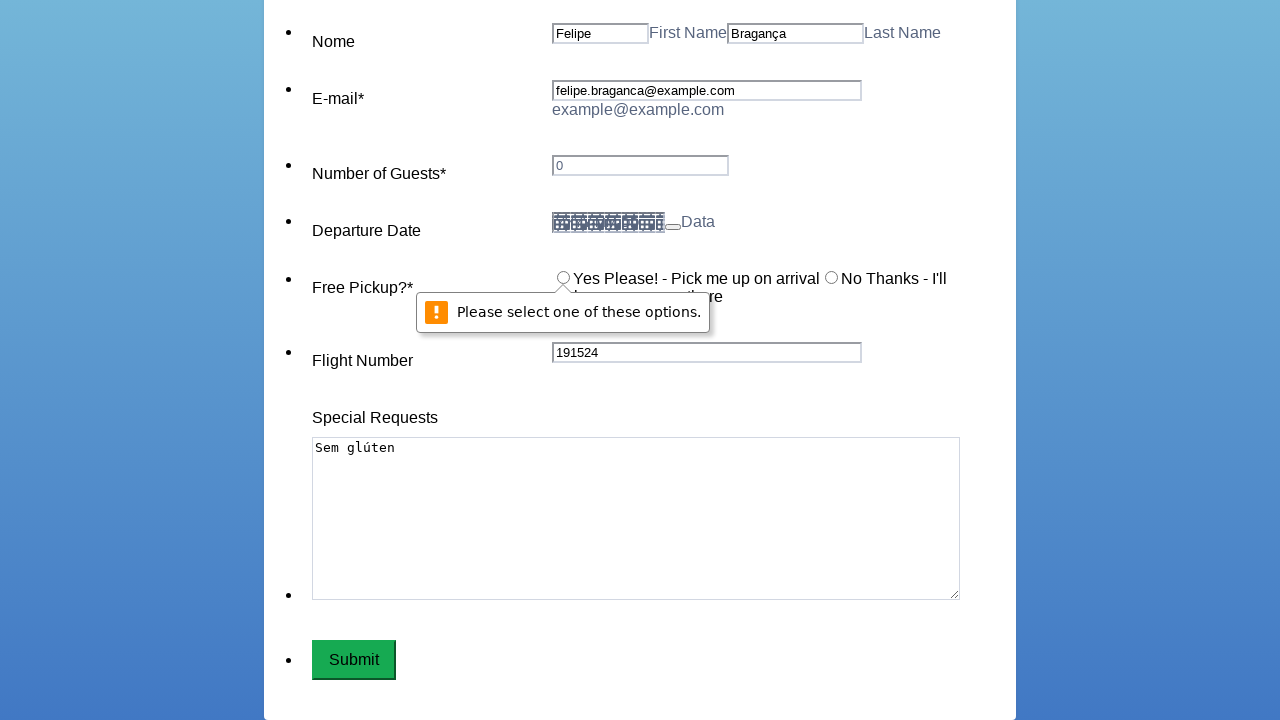

Filled first name field with 'Ana' (submission 5/8) on #first_105
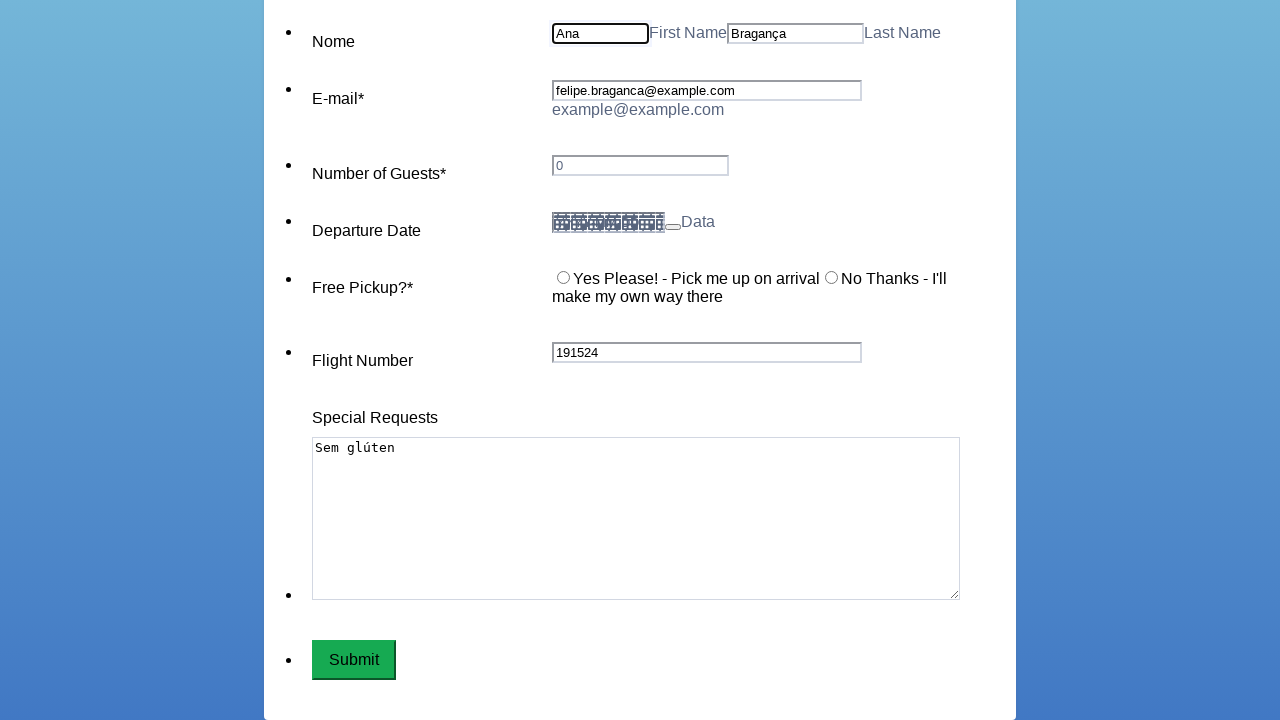

Filled last name field with 'Prado' on #last_105
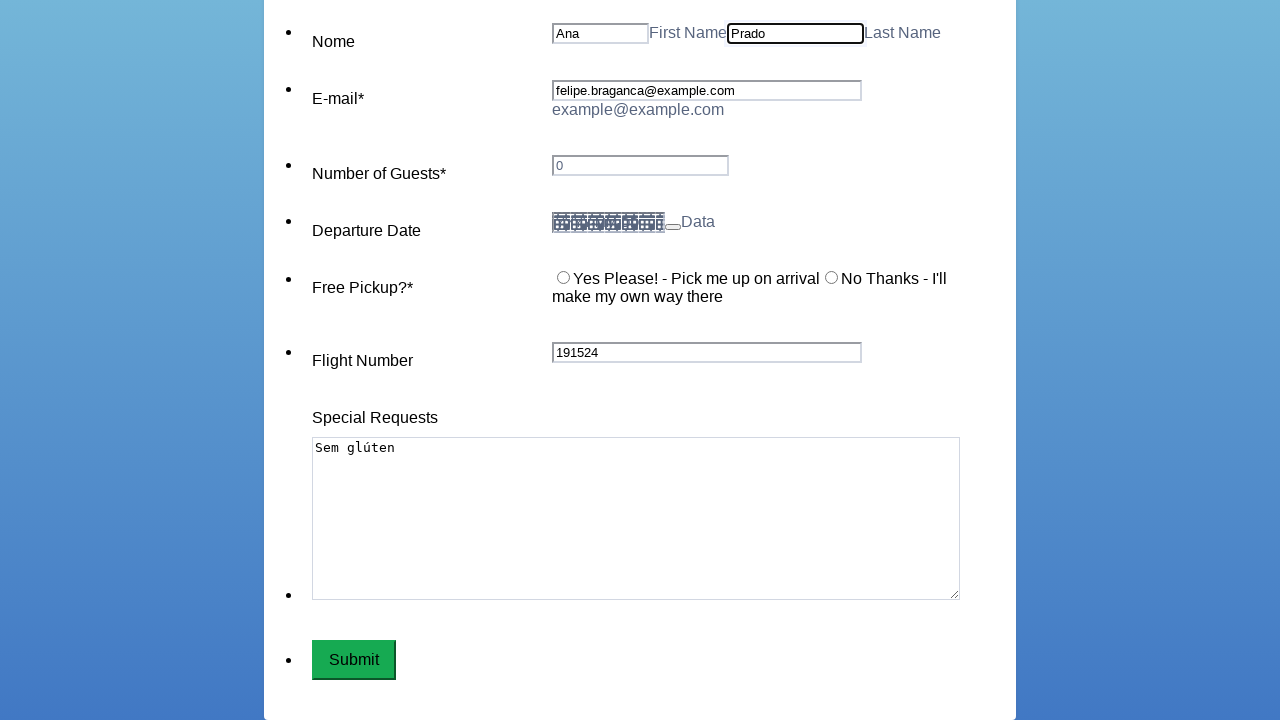

Filled email field with 'ana.prado@example.com' on #input_17
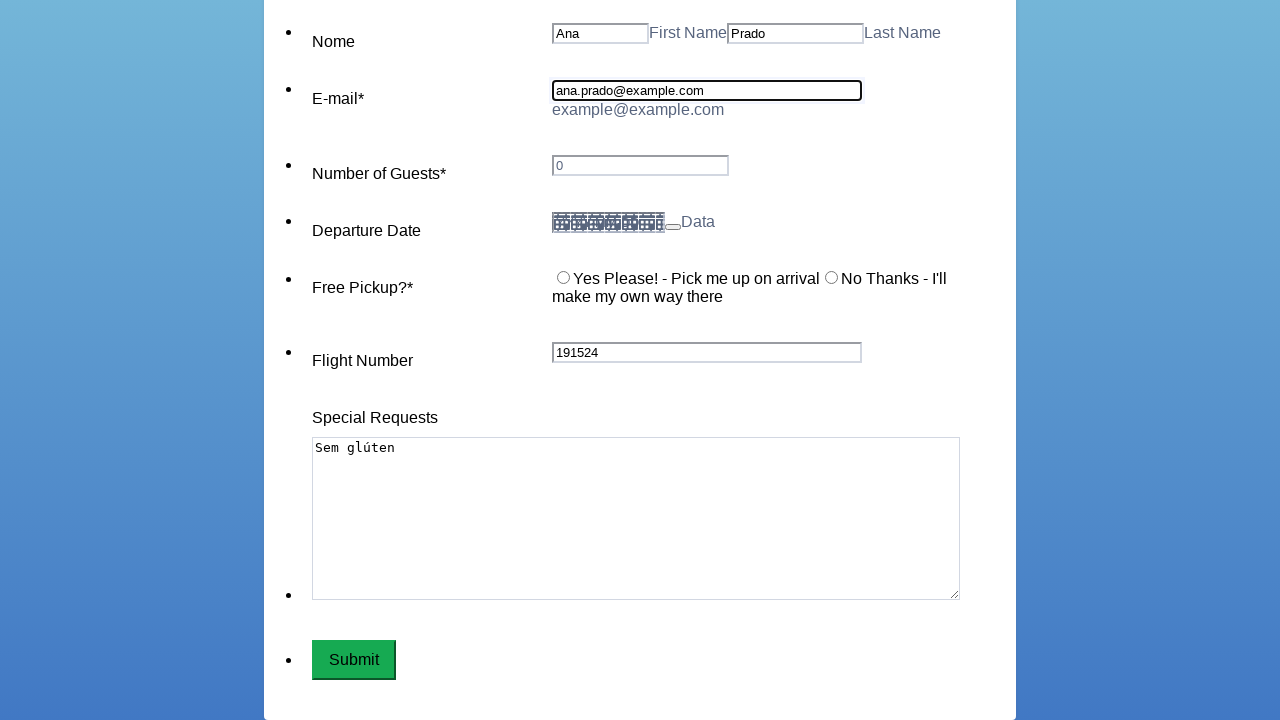

Filled flight number field with '157563' on #input_28
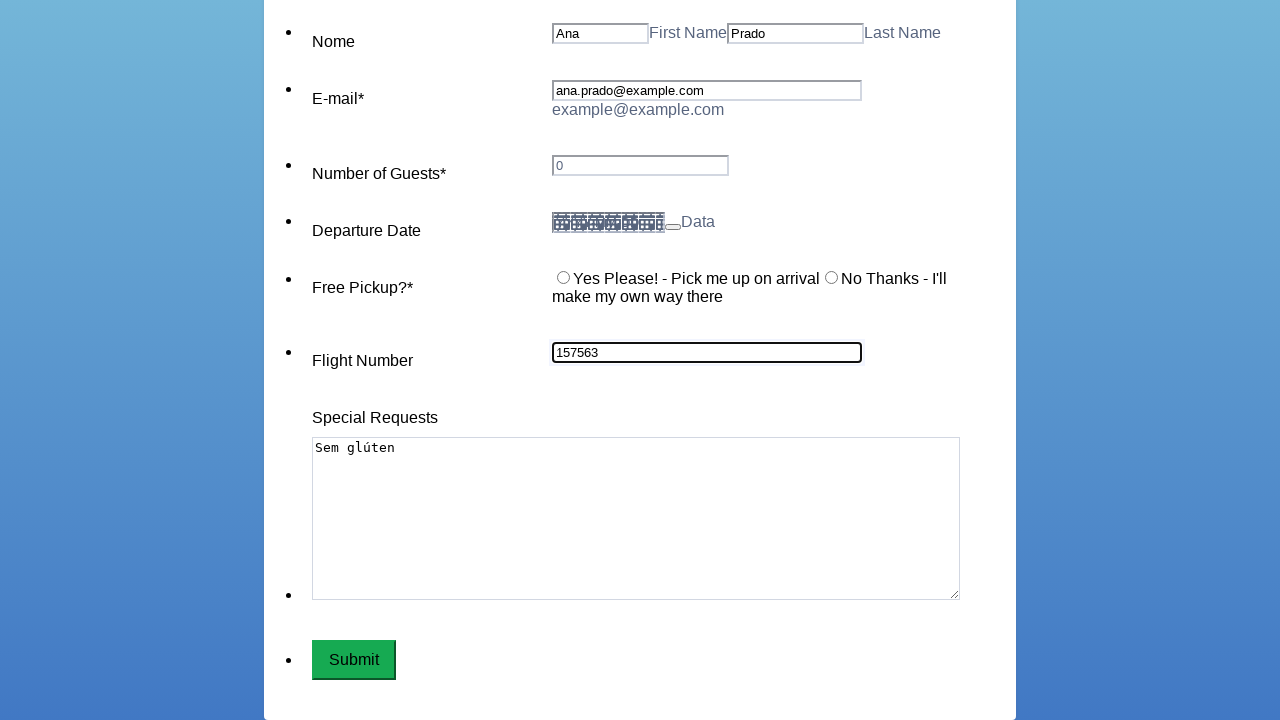

Filled special requirements field with 'Assento no corredor' on #input_30
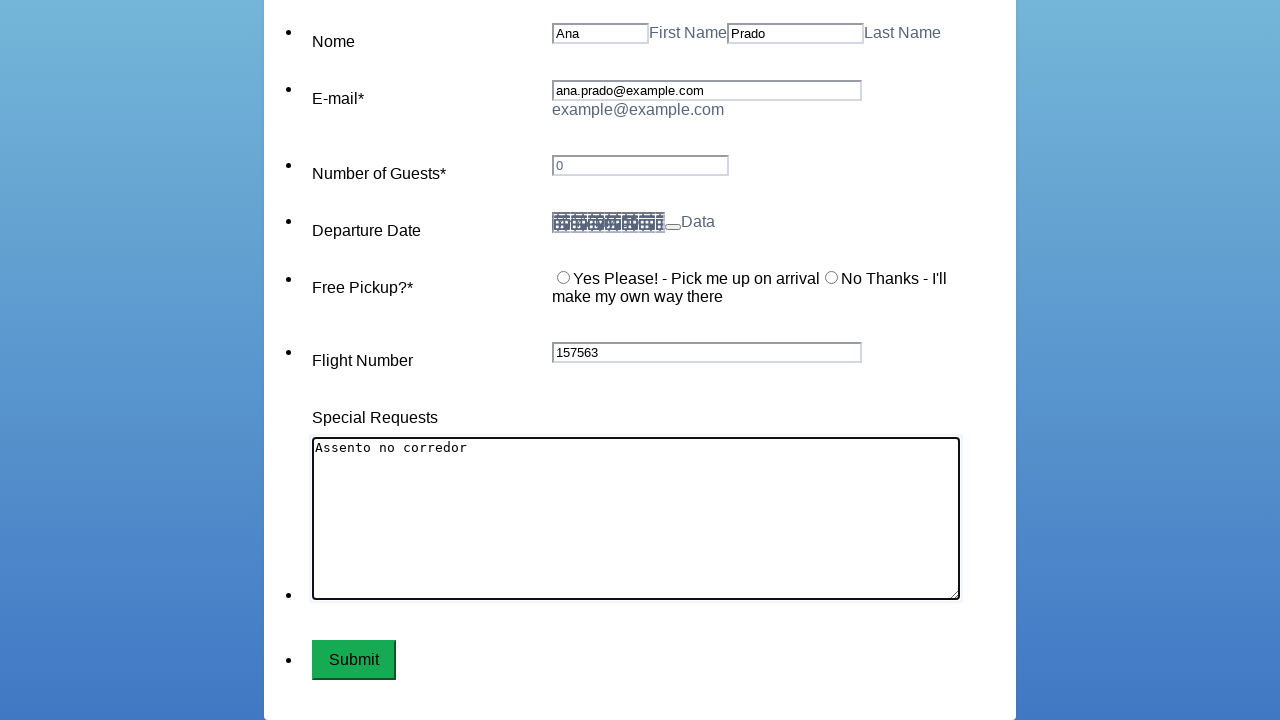

Clicked submit button to submit reservation form (submission 5/8) at (354, 660) on #input_2
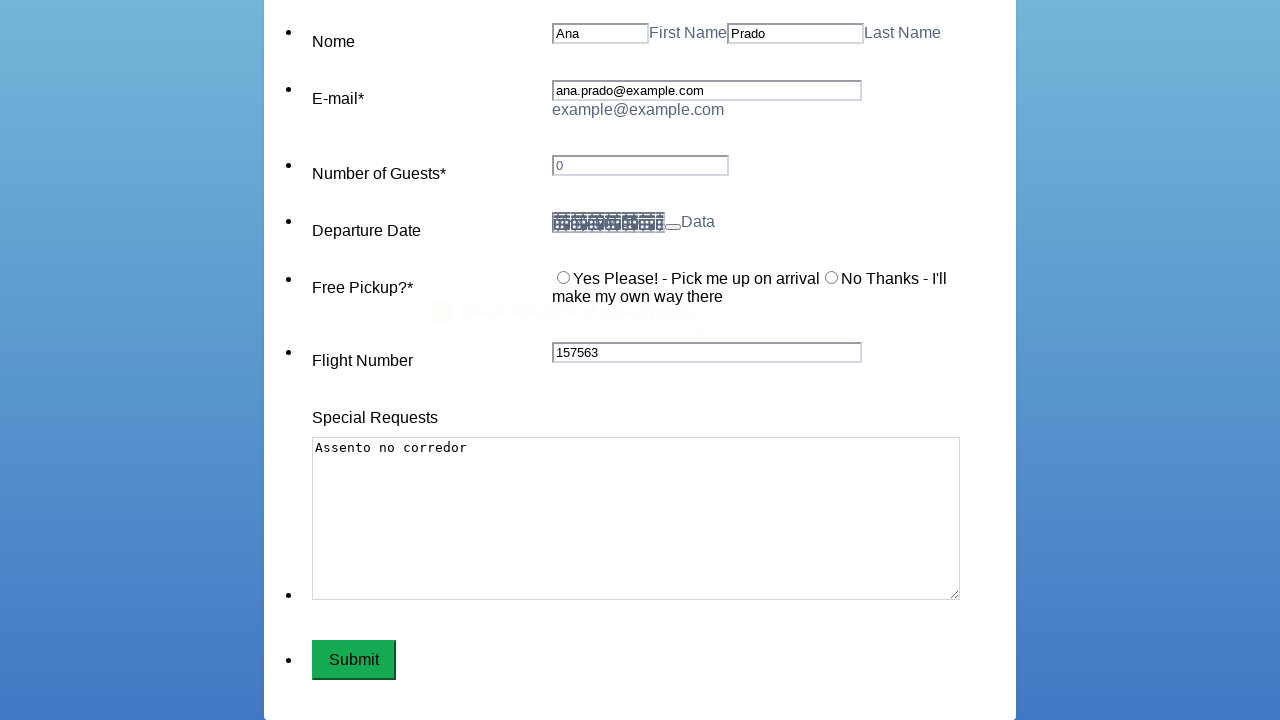

Waited 2 seconds for form to reset before next submission
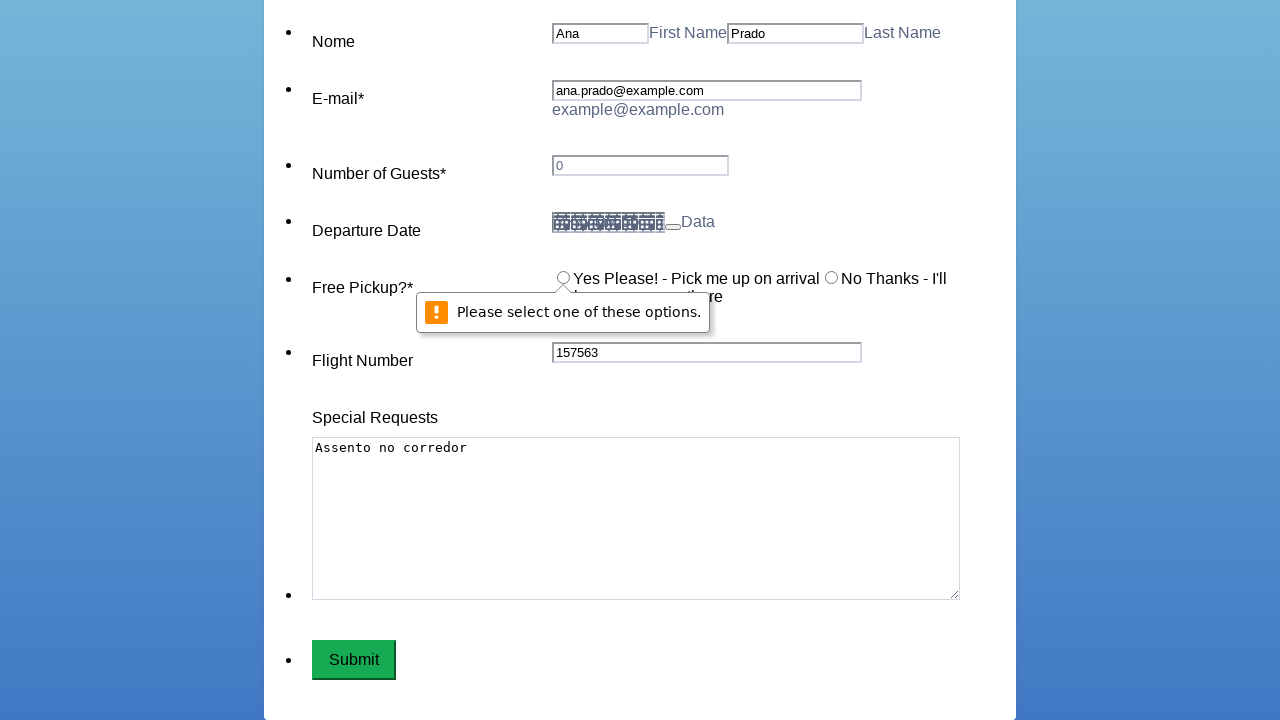

Filled first name field with 'Carla' (submission 6/8) on #first_105
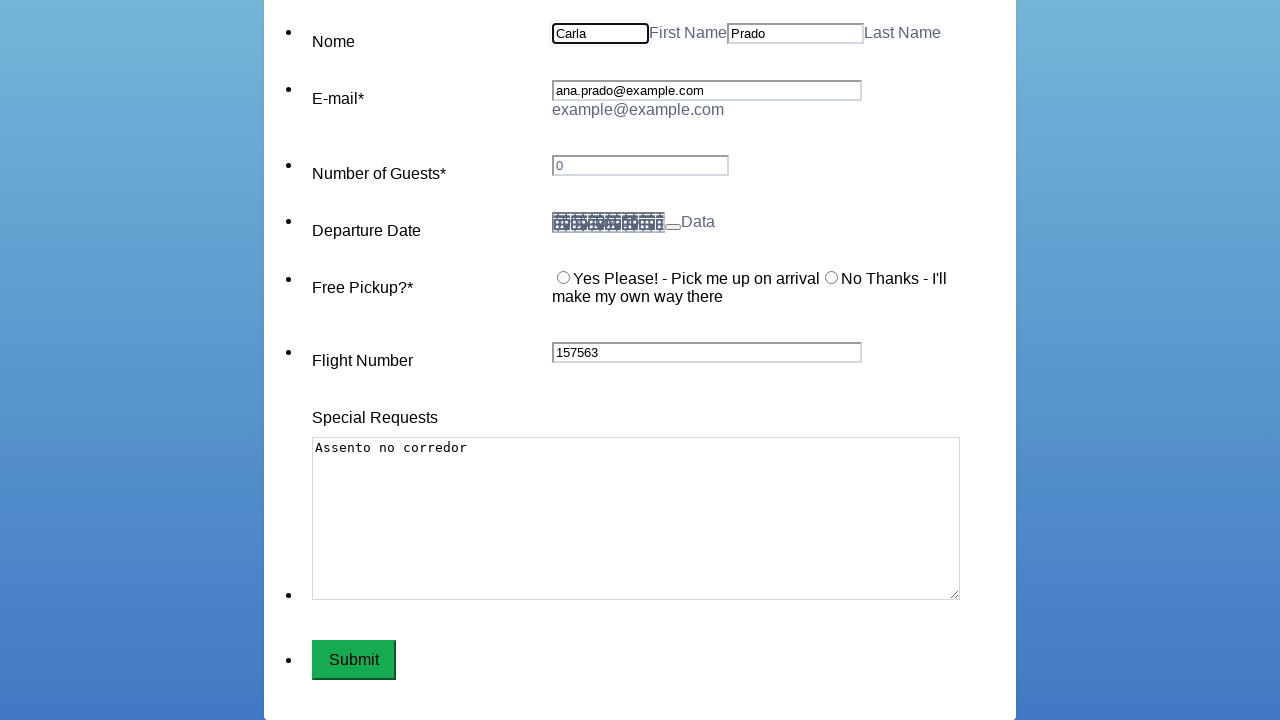

Filled last name field with 'Santana' on #last_105
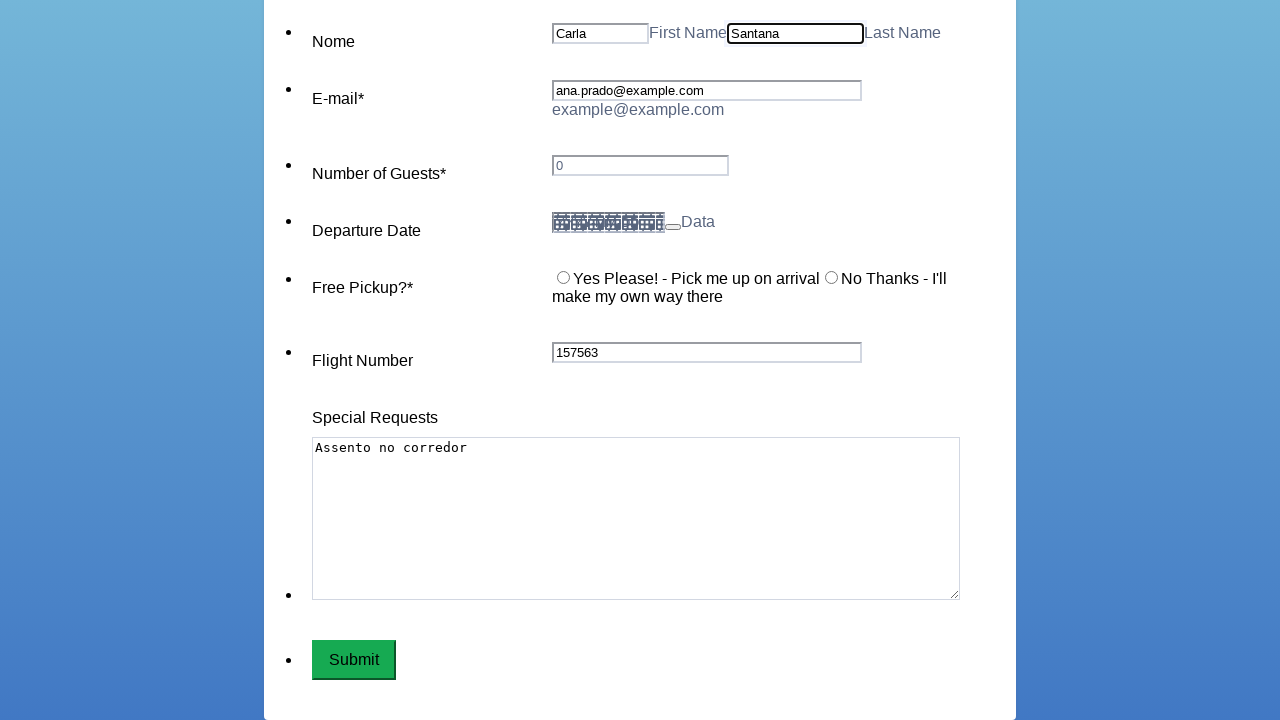

Filled email field with 'carla.santana@example.com' on #input_17
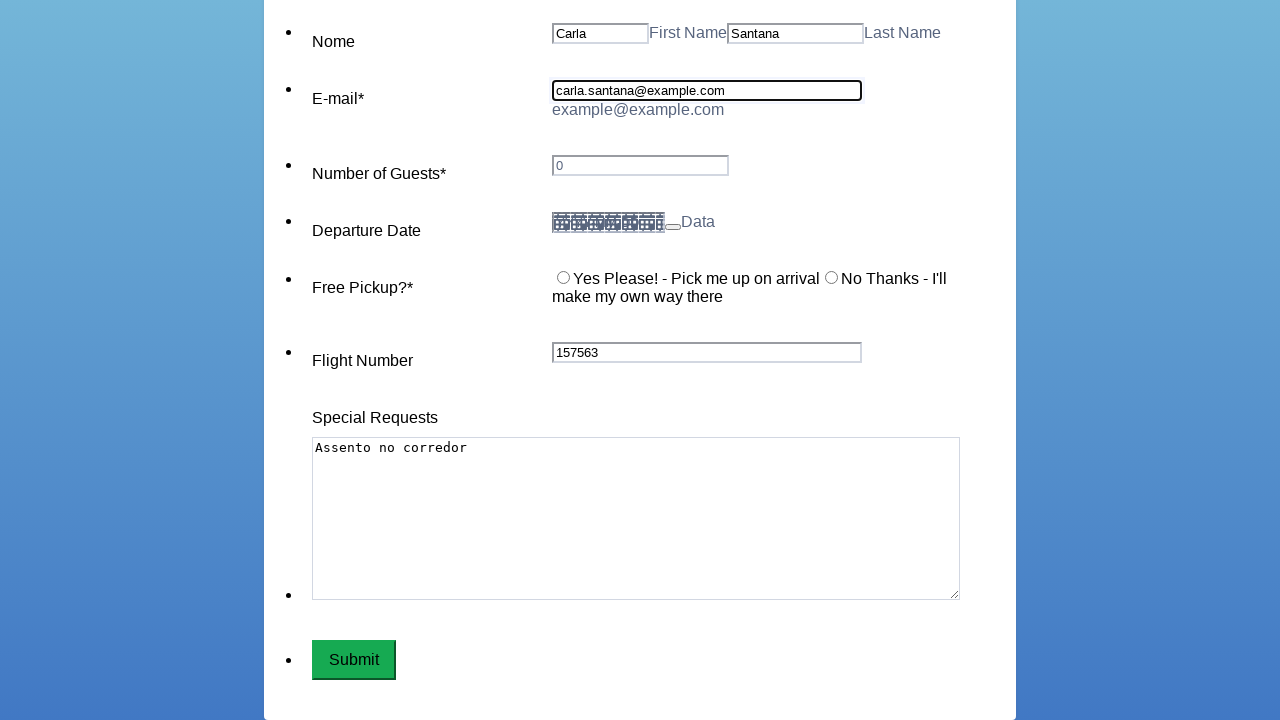

Filled flight number field with '959979' on #input_28
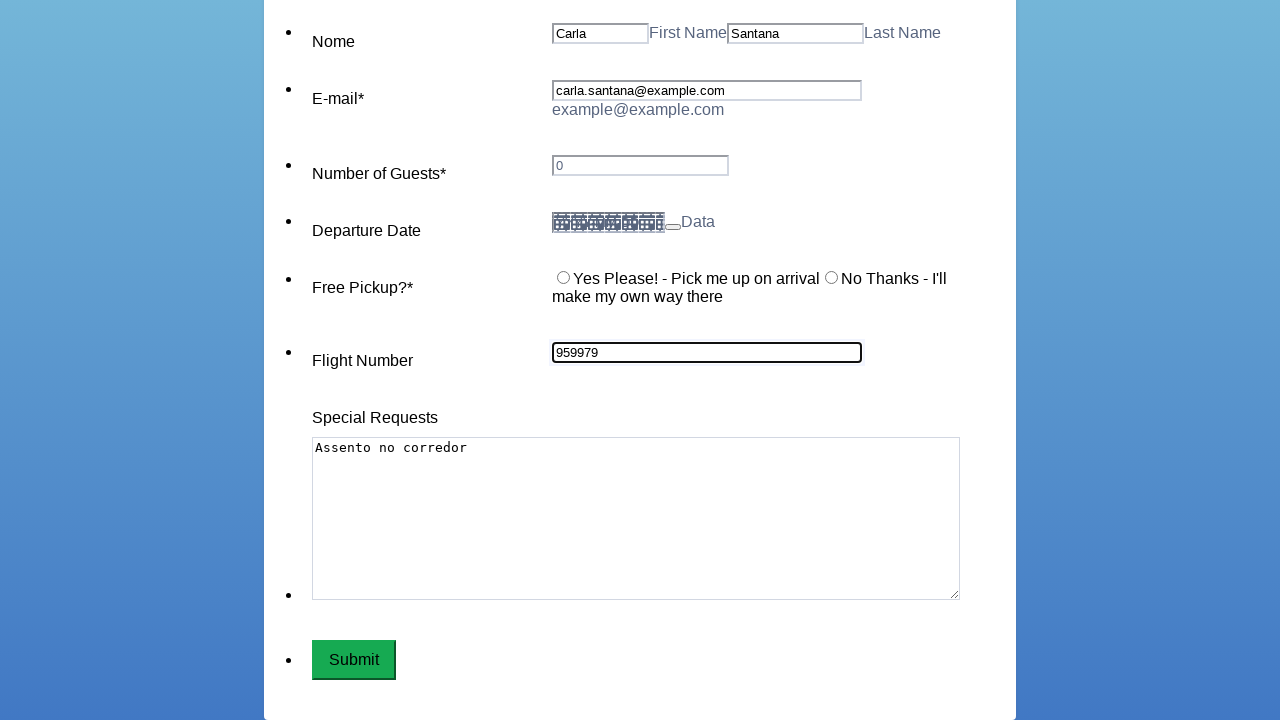

Filled special requirements field with 'Sem requisitos especiais' on #input_30
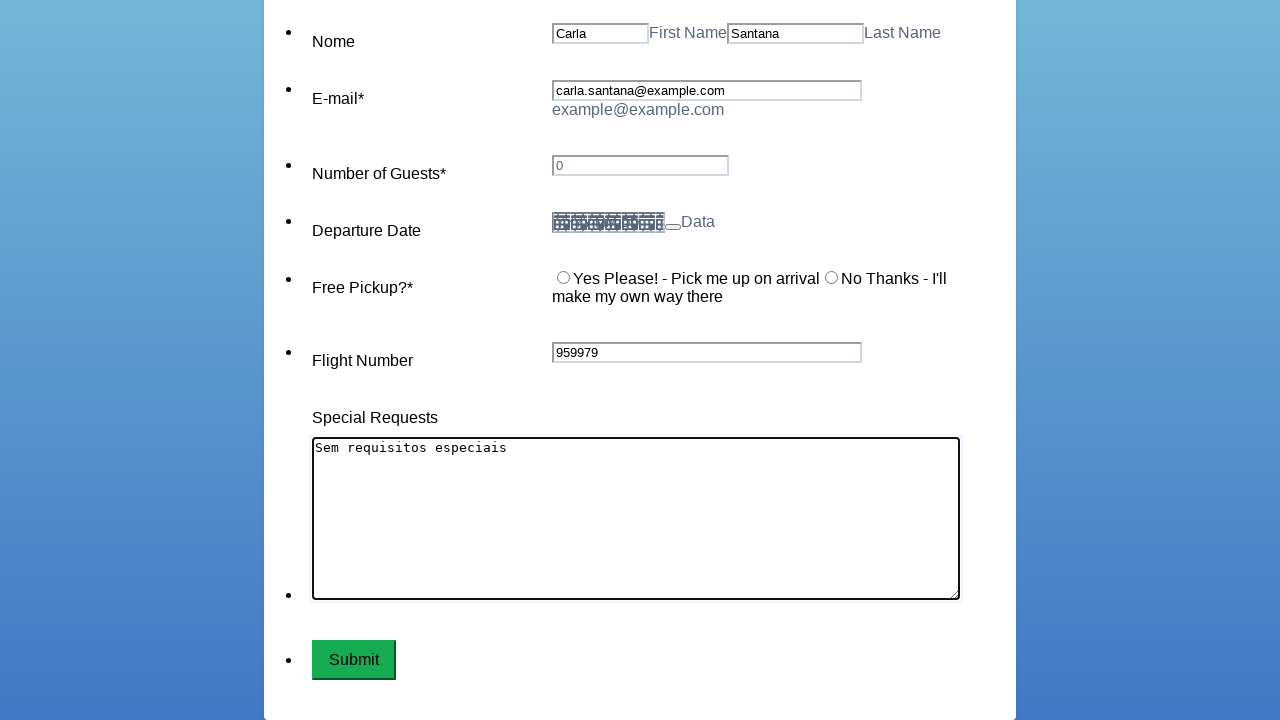

Clicked submit button to submit reservation form (submission 6/8) at (354, 660) on #input_2
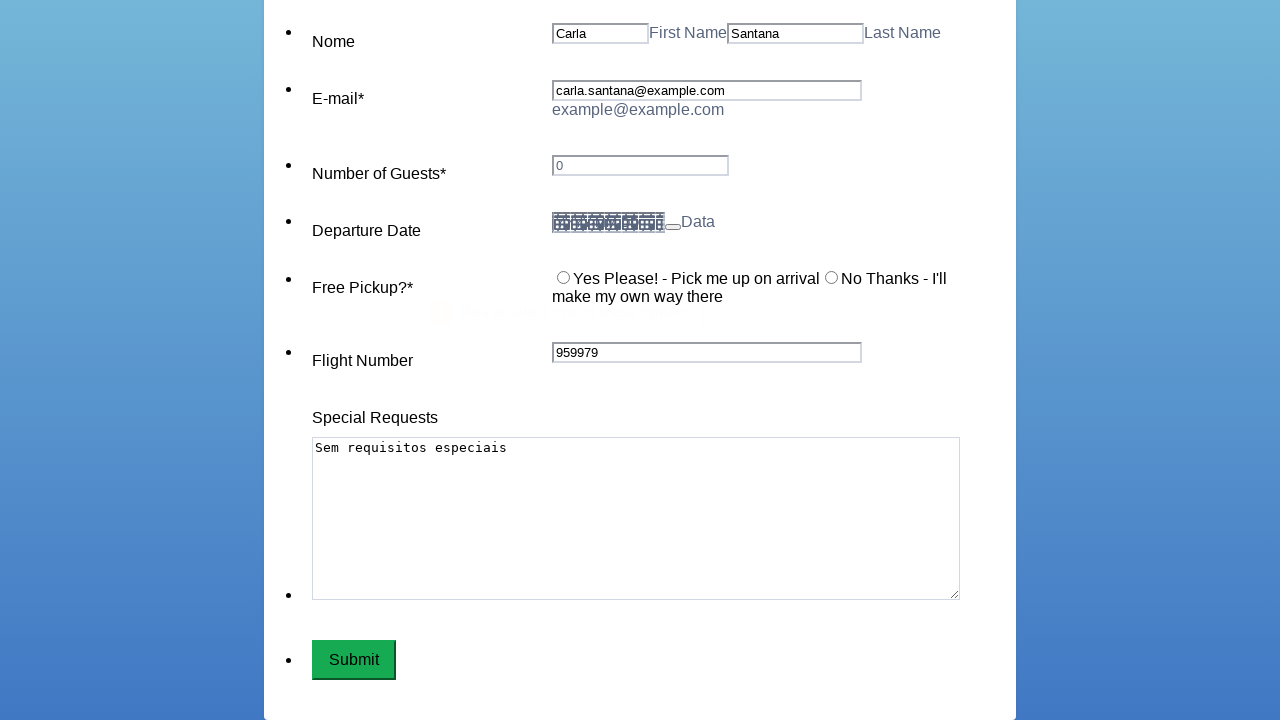

Waited 2 seconds for form to reset before next submission
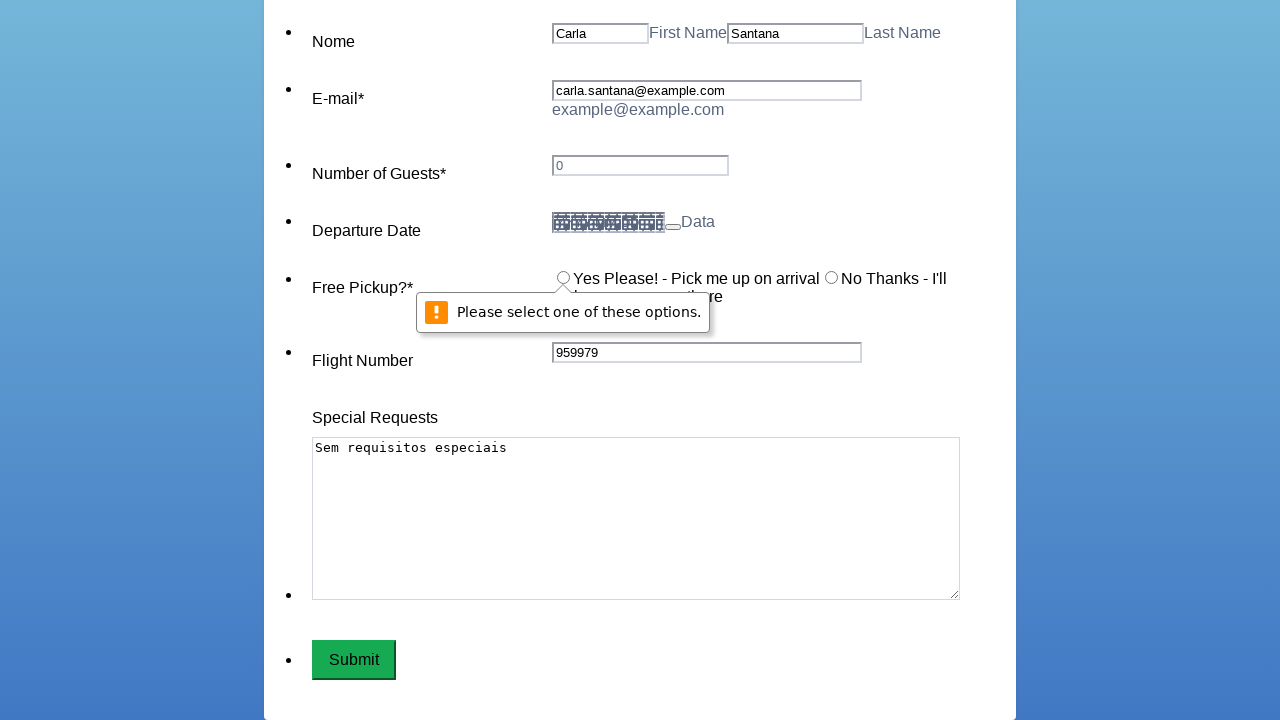

Filled first name field with 'Bruna' (submission 7/8) on #first_105
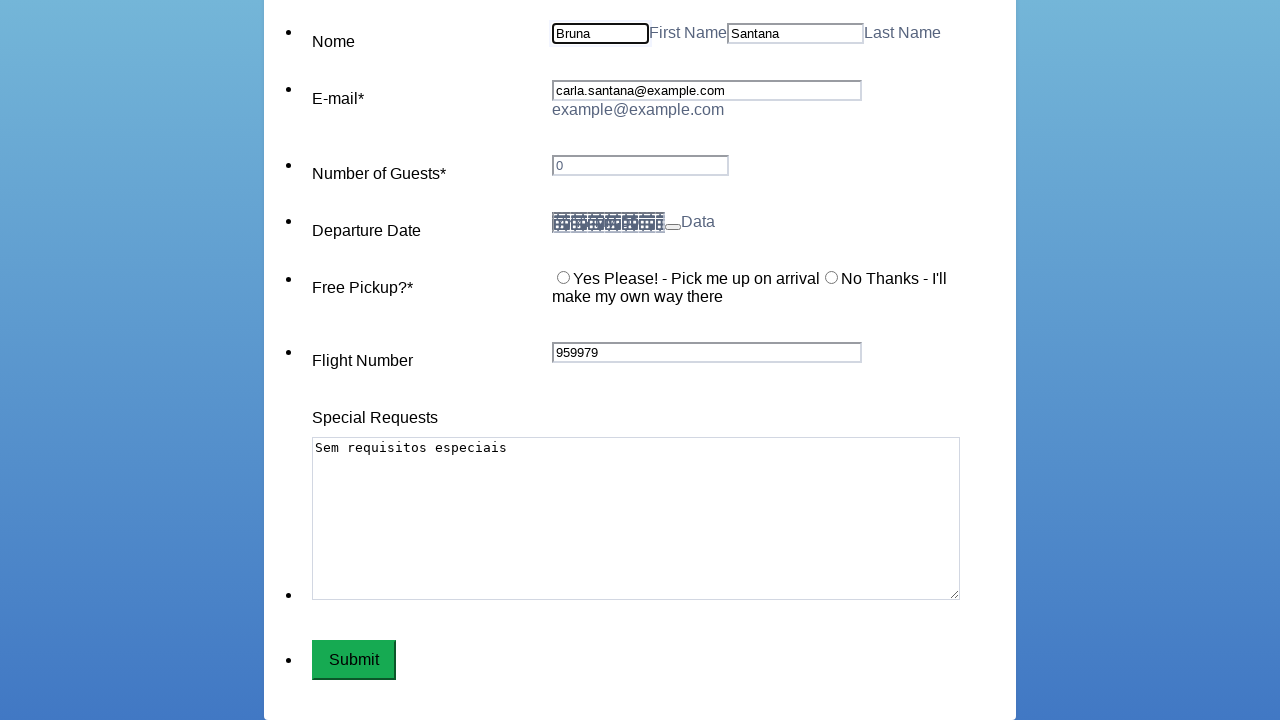

Filled last name field with 'Almeida' on #last_105
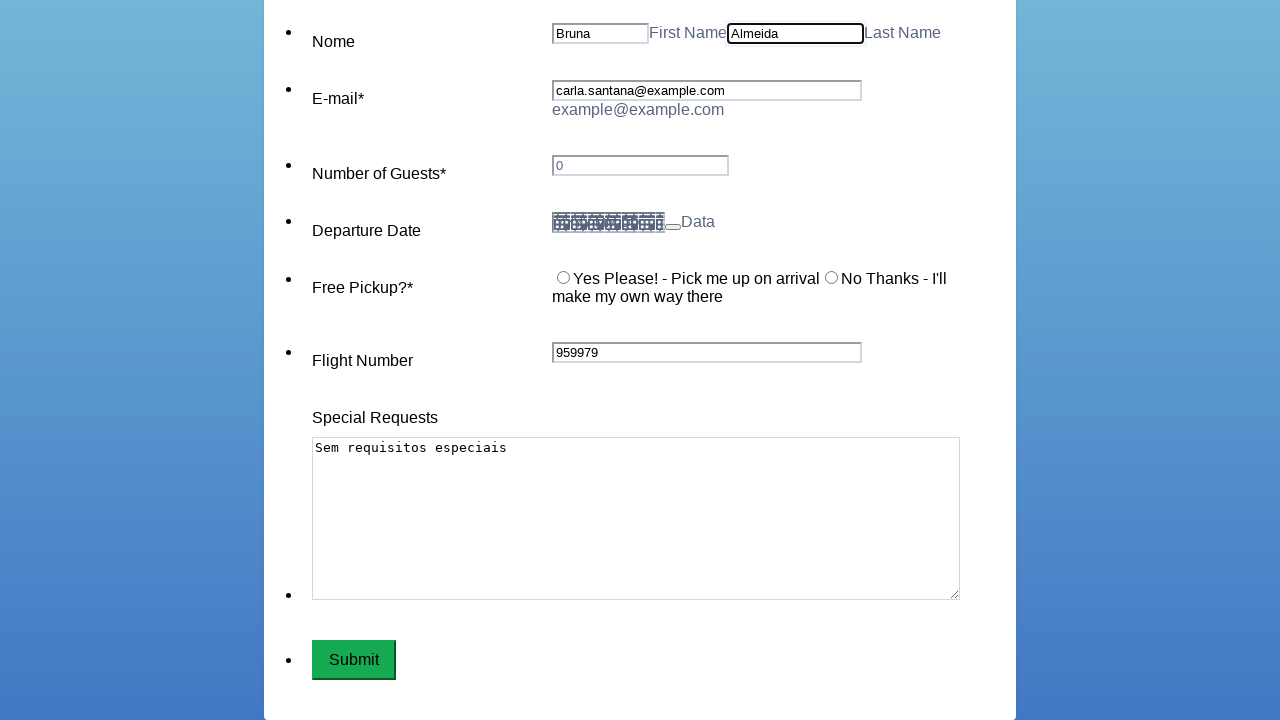

Filled email field with 'bruna.almeida@example.com' on #input_17
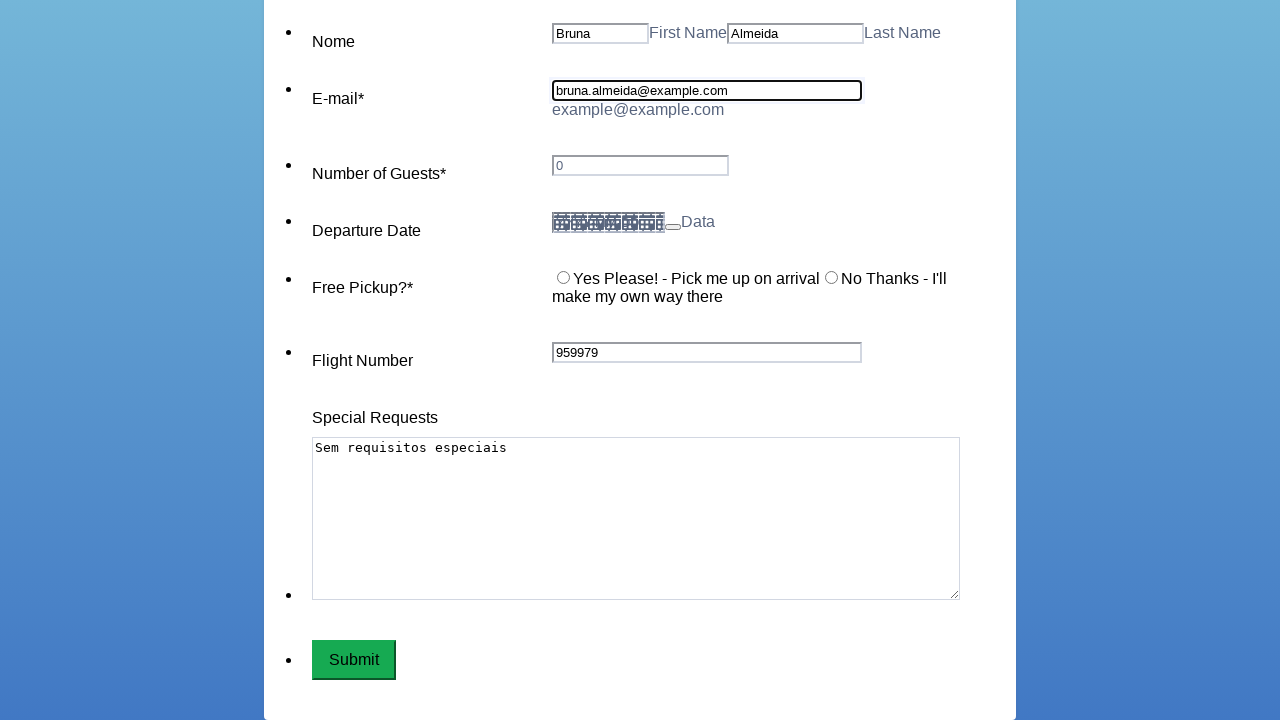

Filled flight number field with '547274' on #input_28
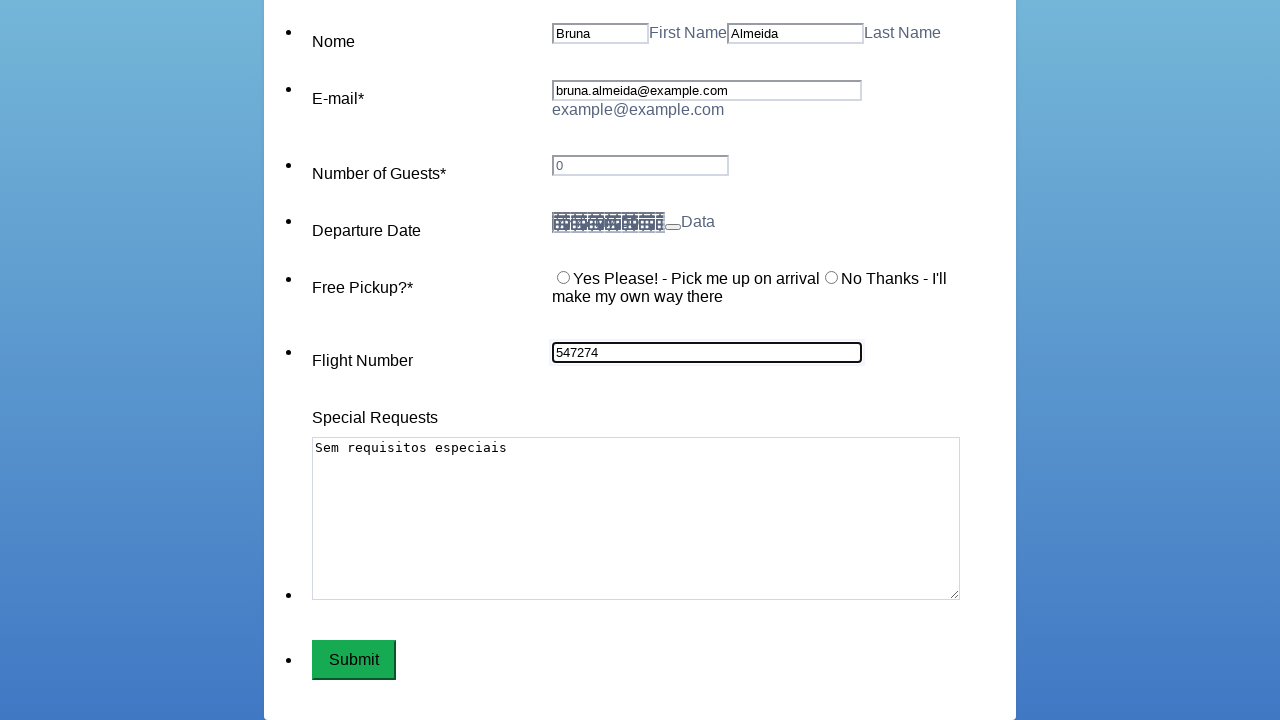

Filled special requirements field with 'Bagagem extra' on #input_30
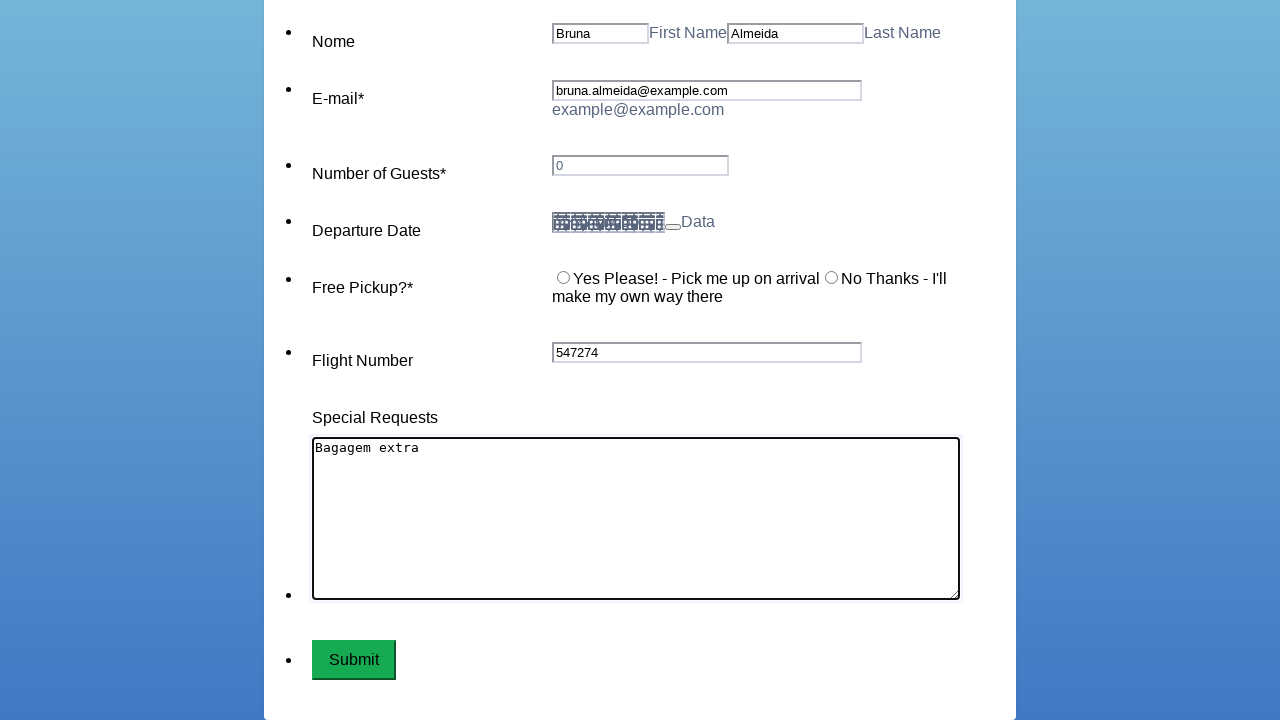

Clicked submit button to submit reservation form (submission 7/8) at (354, 660) on #input_2
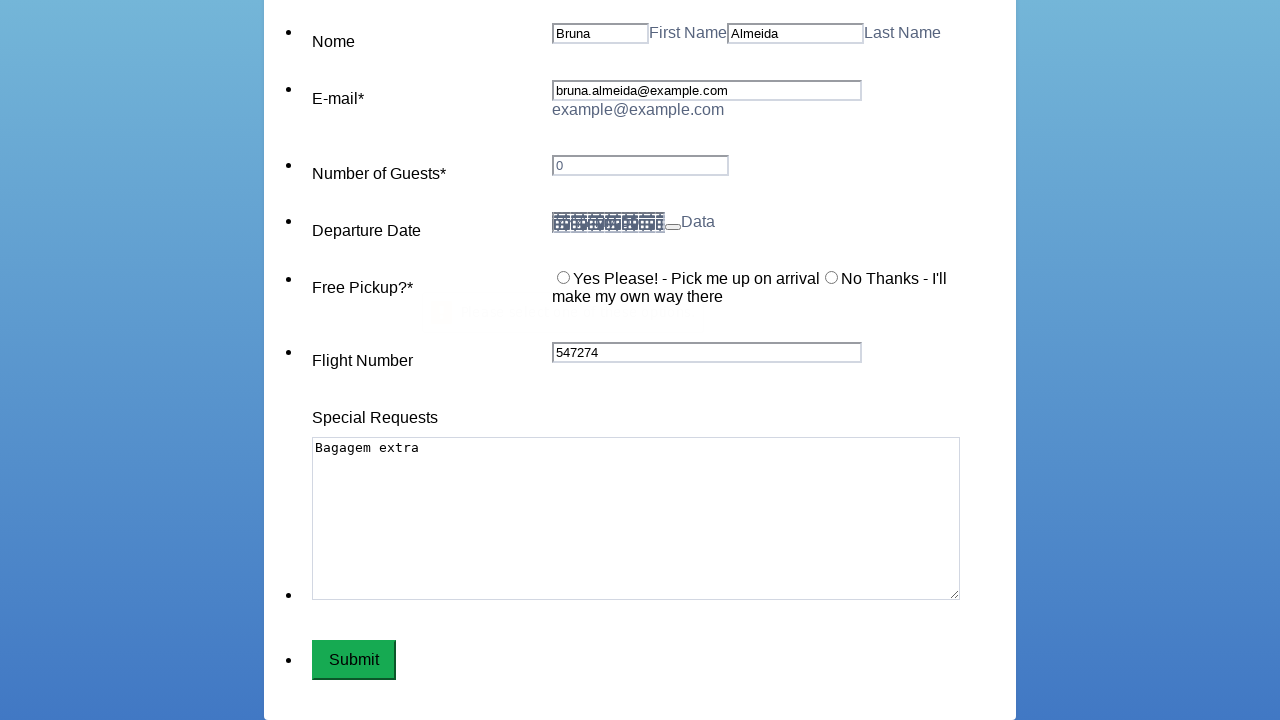

Waited 2 seconds for form to reset before next submission
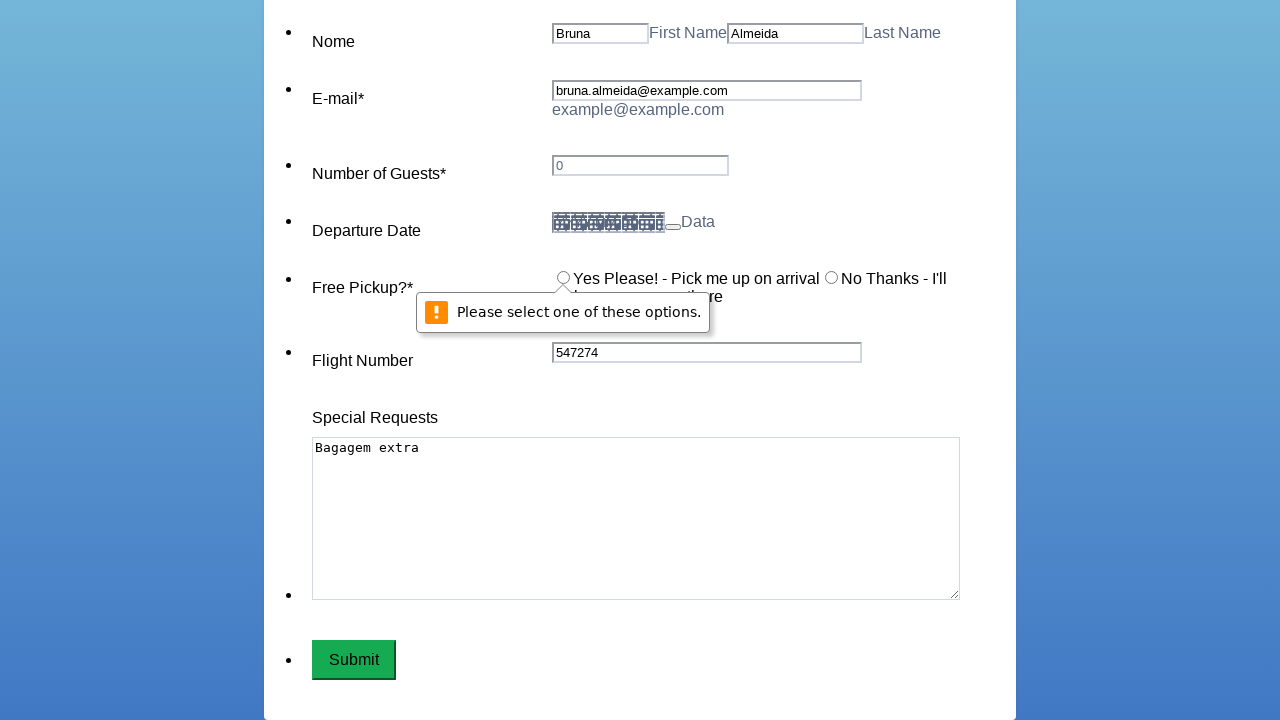

Filled first name field with 'Sabrina' (submission 8/8) on #first_105
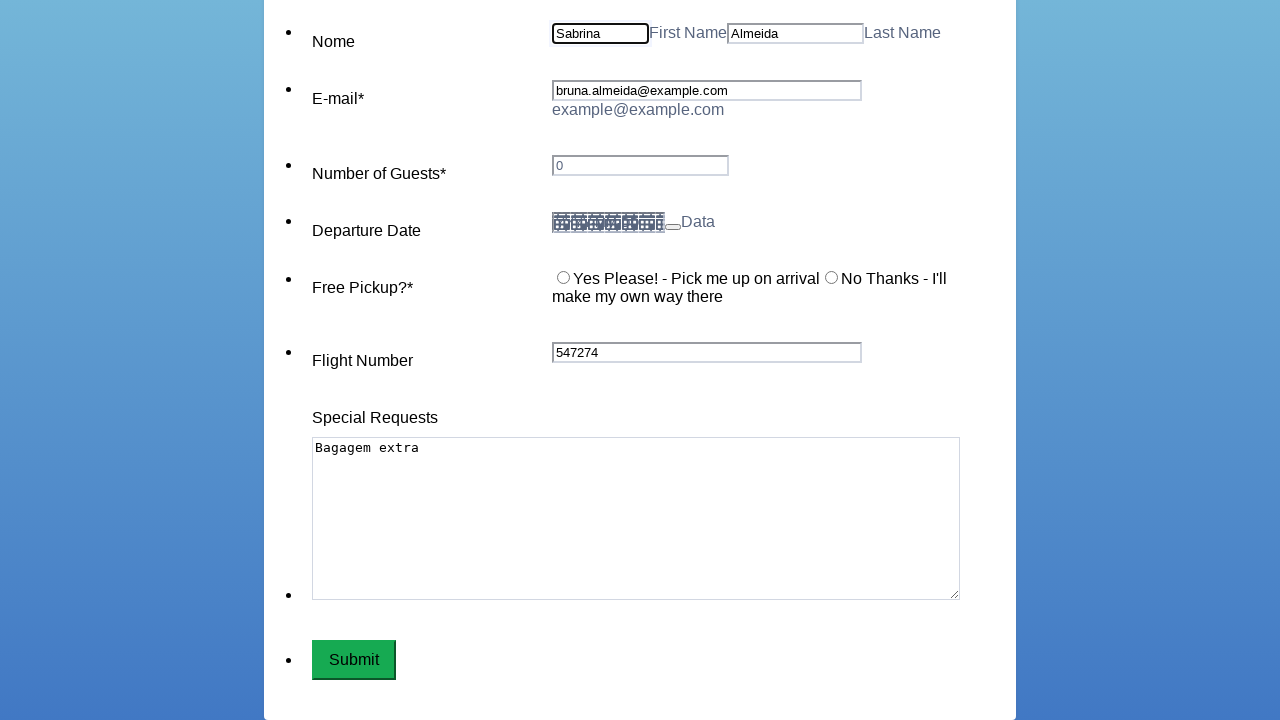

Filled last name field with 'Barros' on #last_105
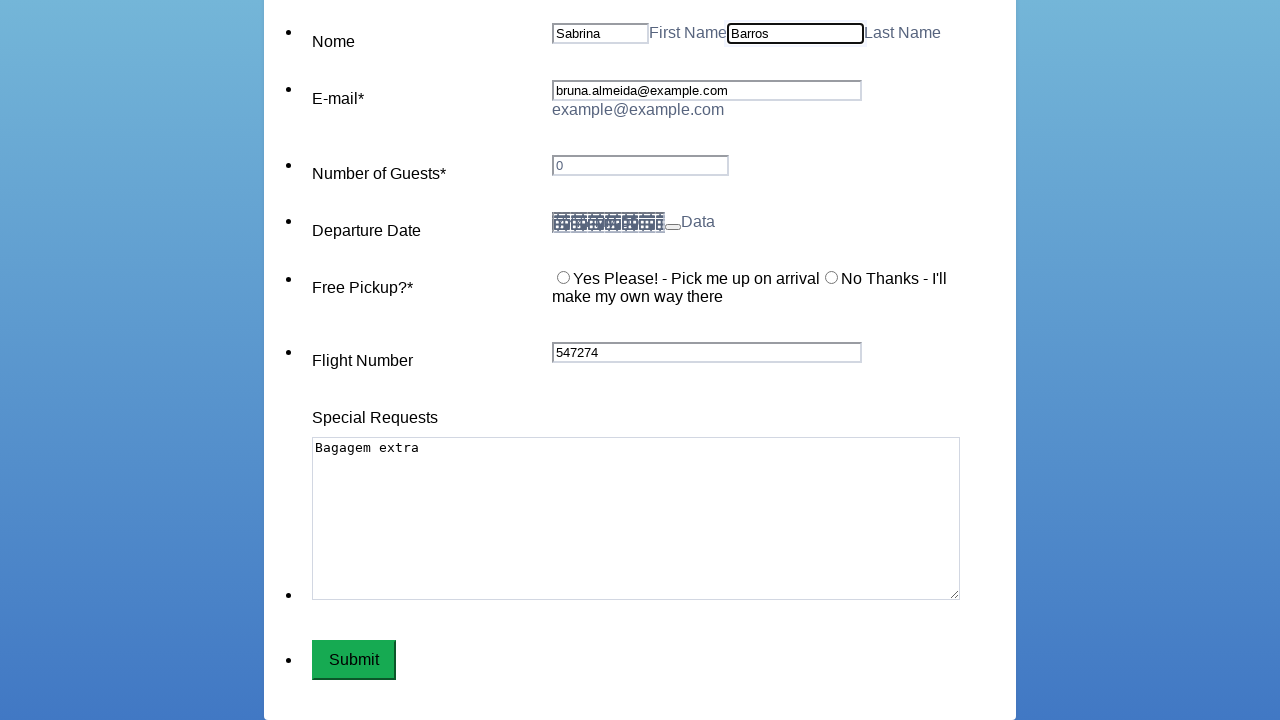

Filled email field with 'sabrina.barros@example.com' on #input_17
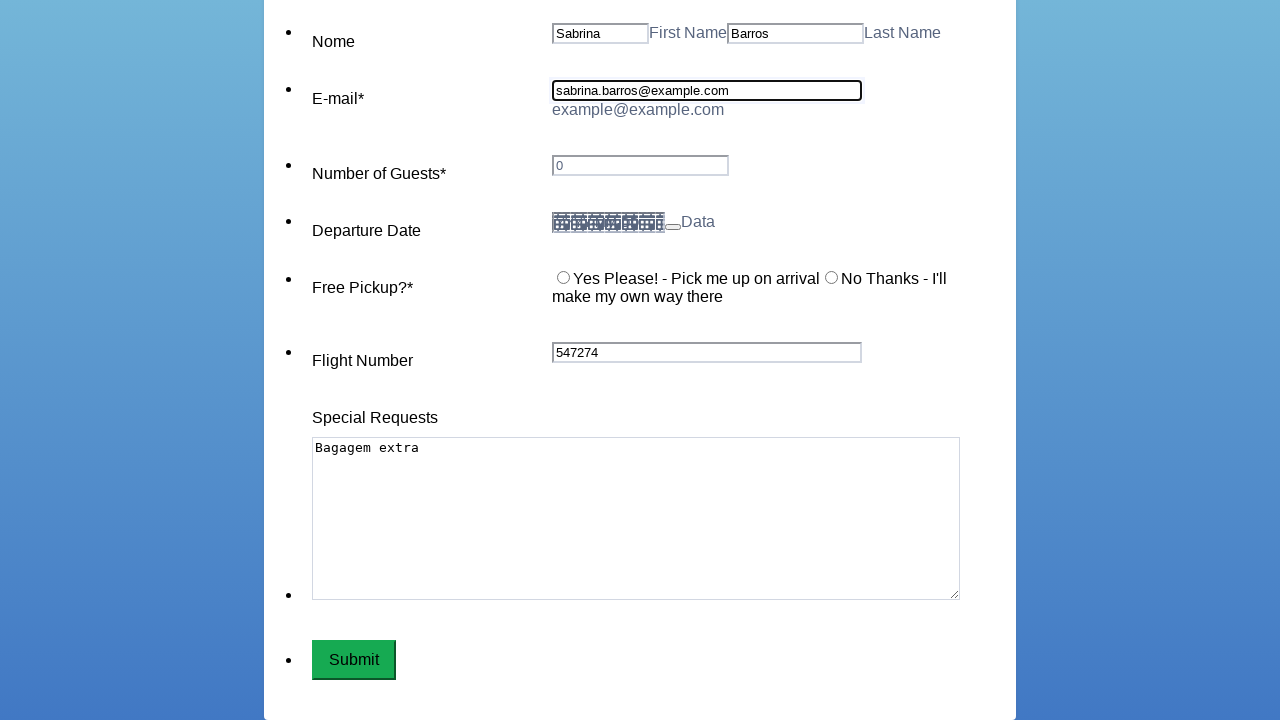

Filled flight number field with '775766' on #input_28
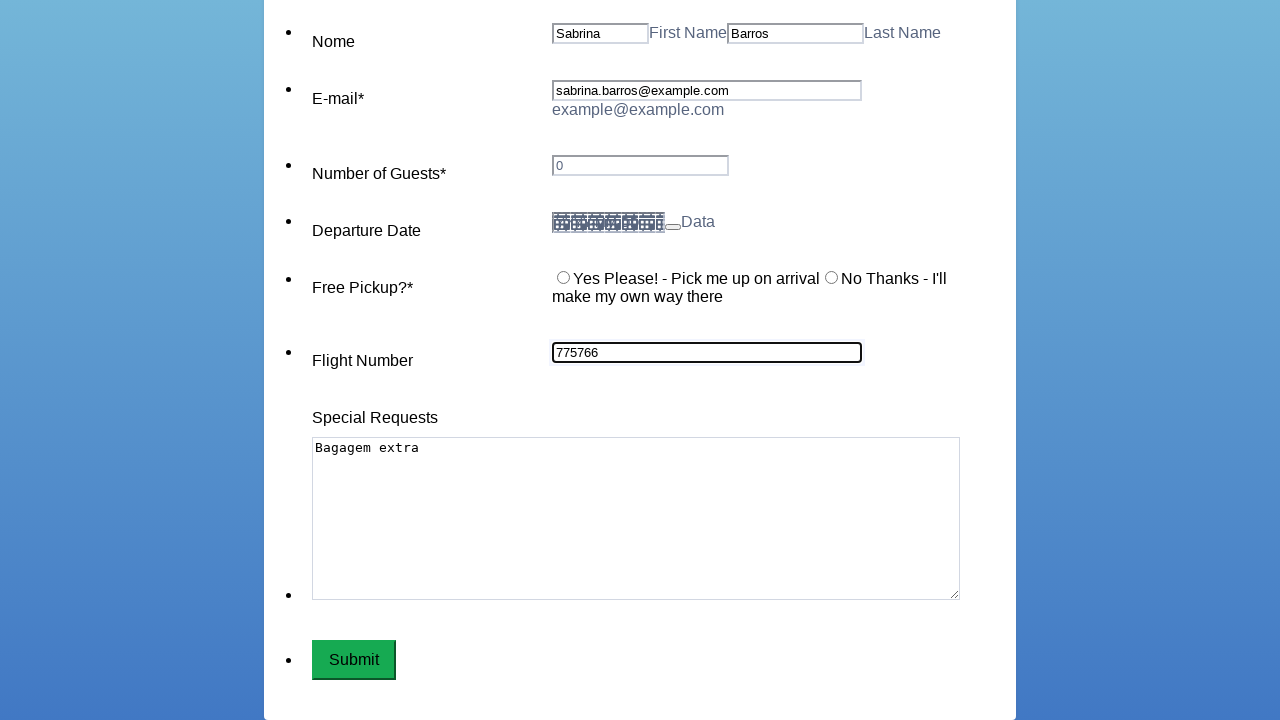

Filled special requirements field with 'Sem requisitos especiais' on #input_30
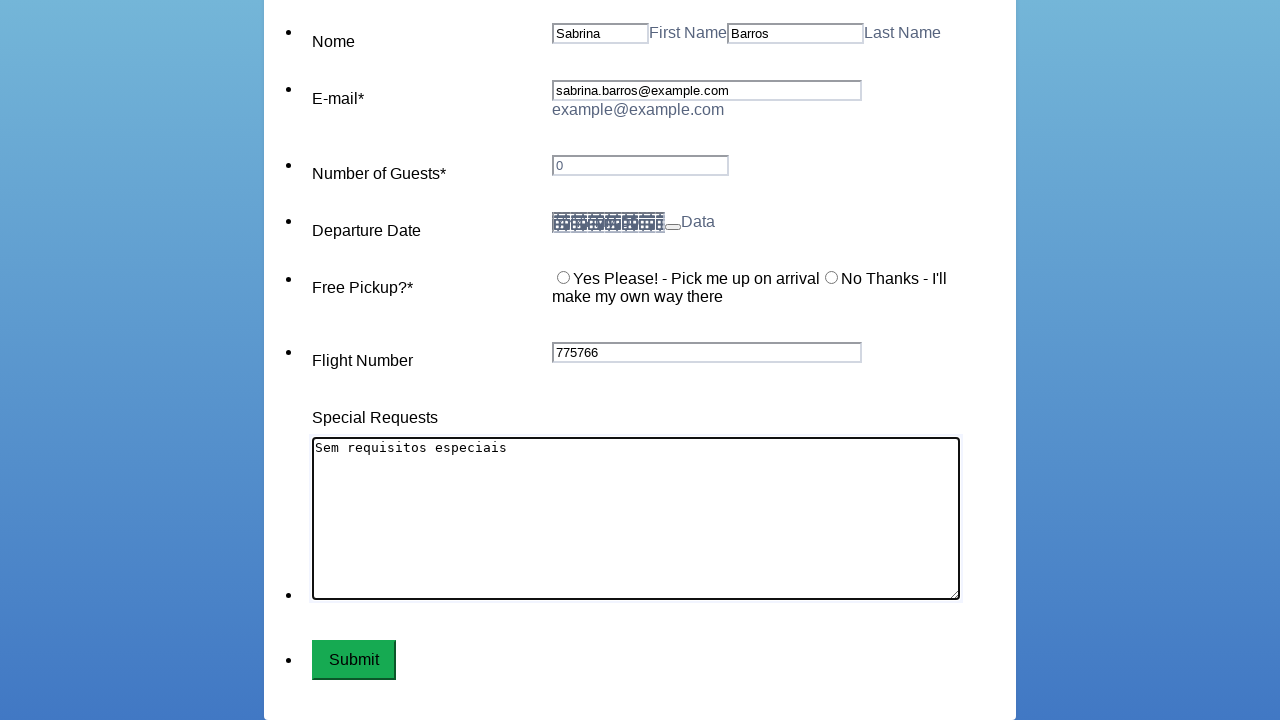

Clicked submit button to submit reservation form (submission 8/8) at (354, 660) on #input_2
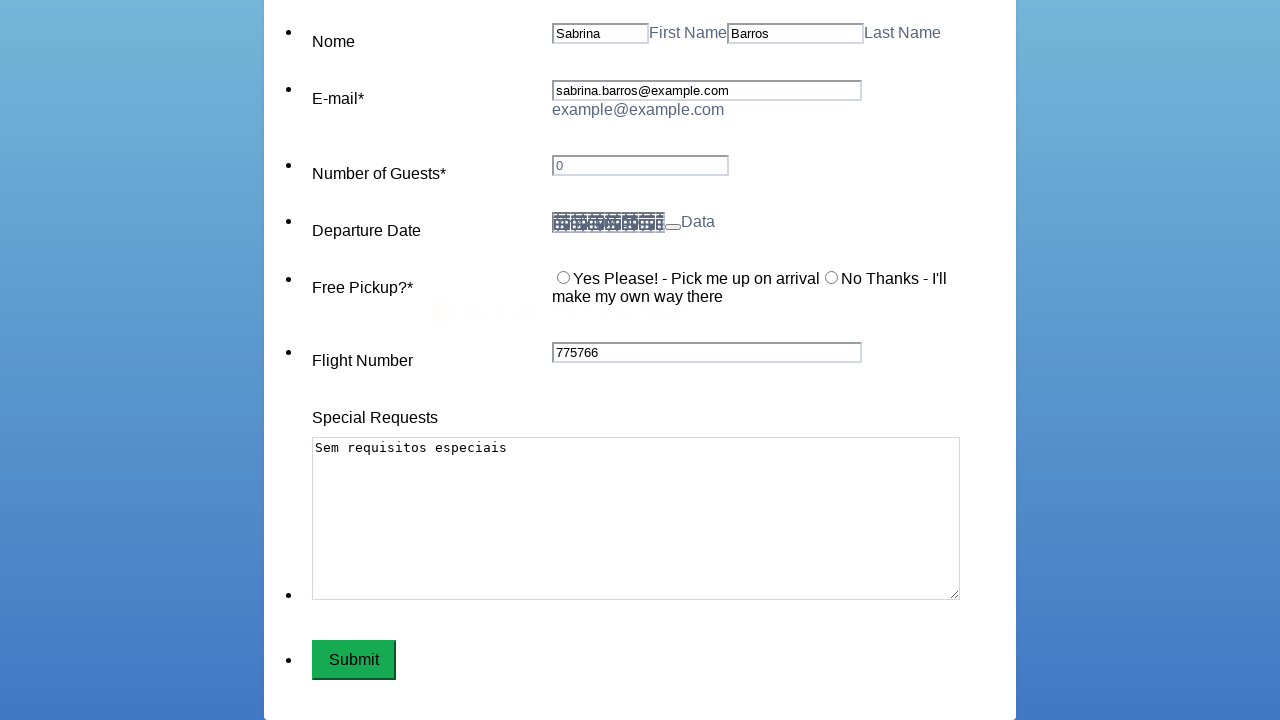

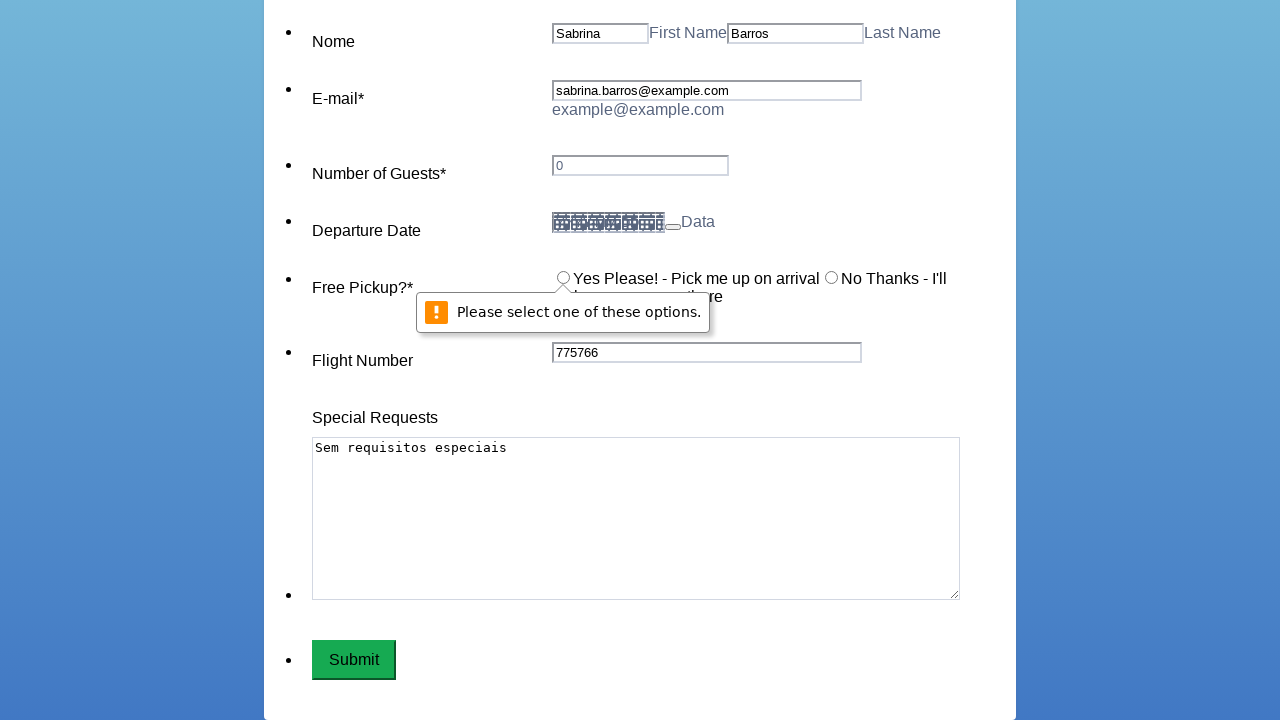